Tests a TODO app by adding 5 new items to the list, then marking all 9 existing items (5 pre-existing + 5 new) as completed one by one.

Starting URL: https://lambdatest.github.io/sample-todo-app/

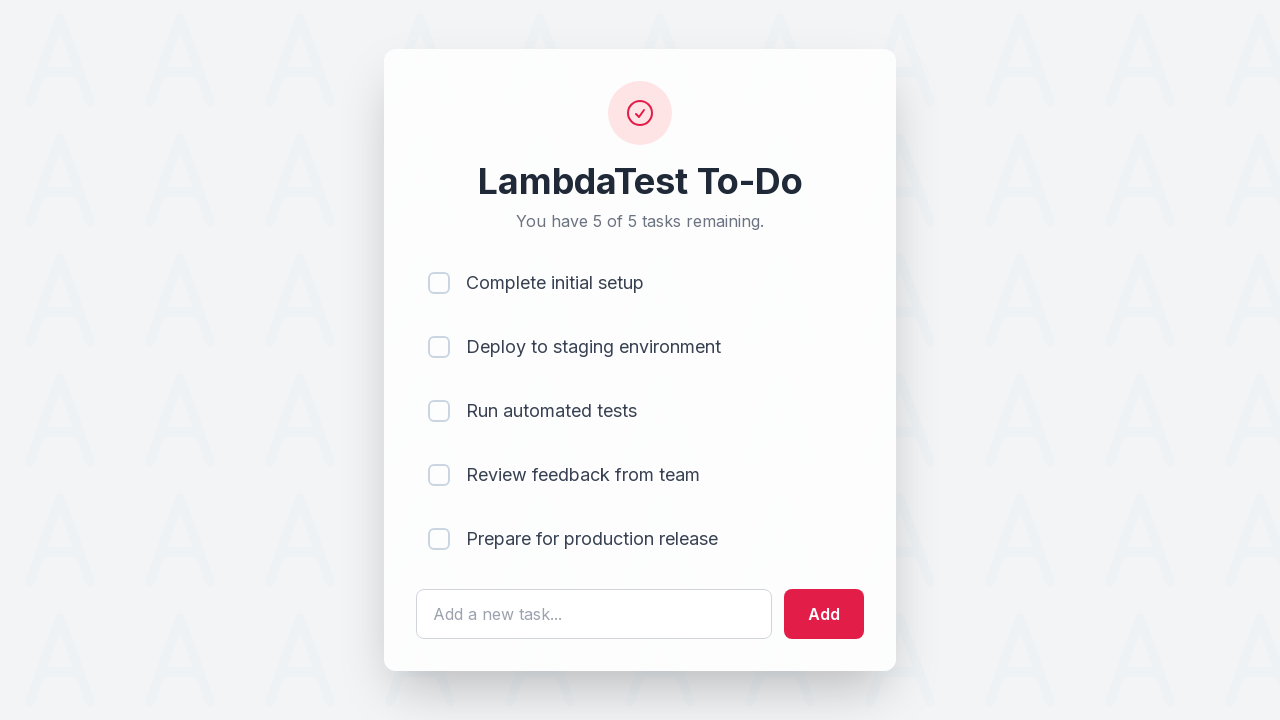

Waited for TODO app page to load
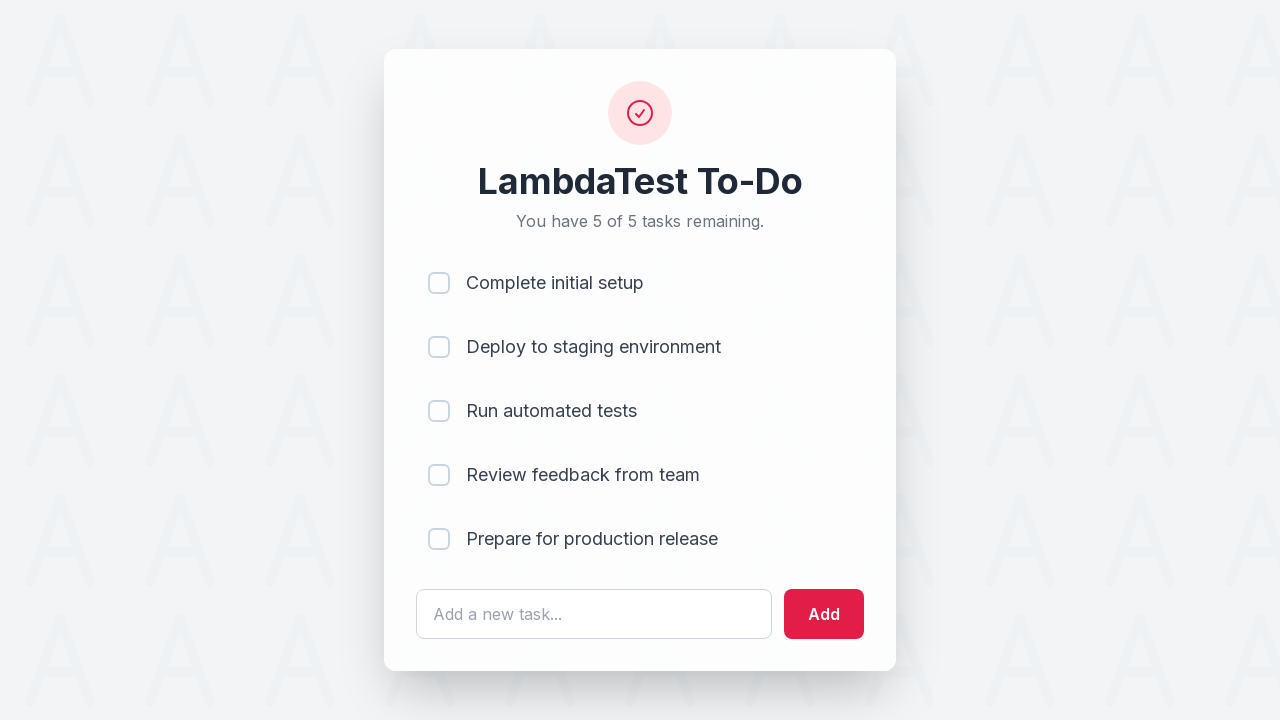

Located the text input field for new TODO items
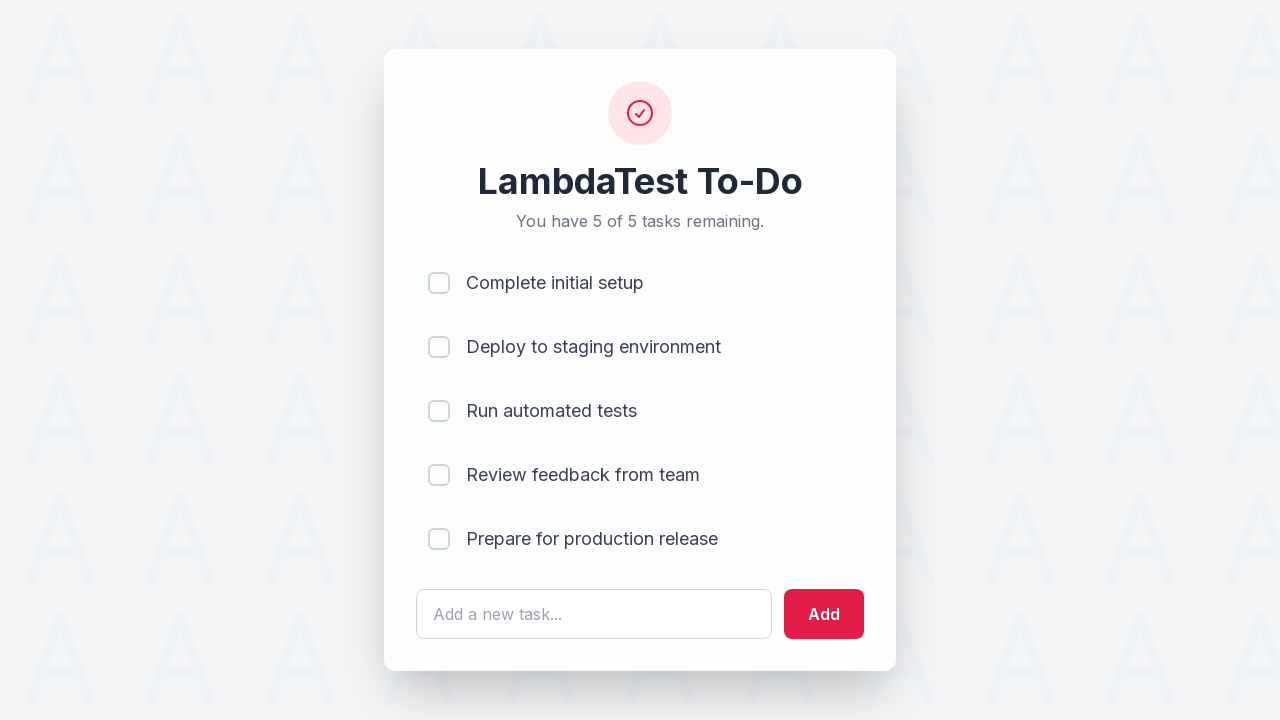

Clicked text input field to add item 1 at (594, 614) on #sampletodotext
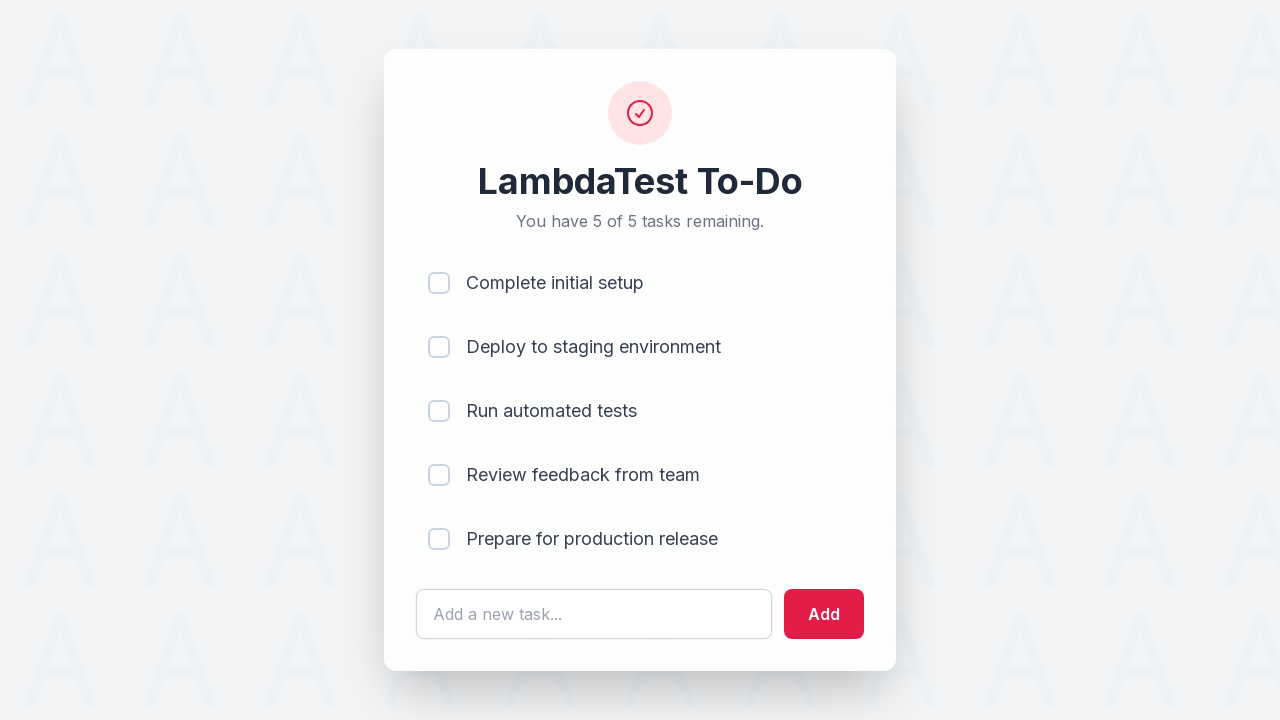

Filled text field with 'Adding a new item 1' on #sampletodotext
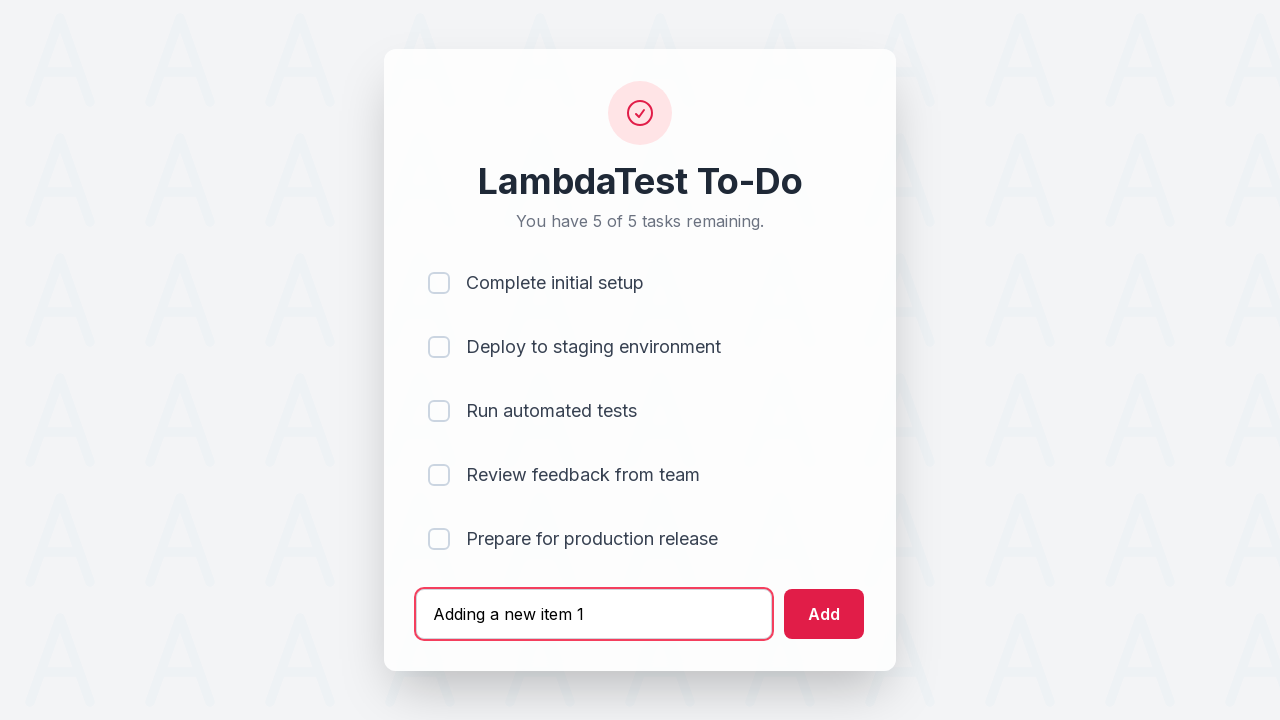

Pressed Enter to add new TODO item 1 on #sampletodotext
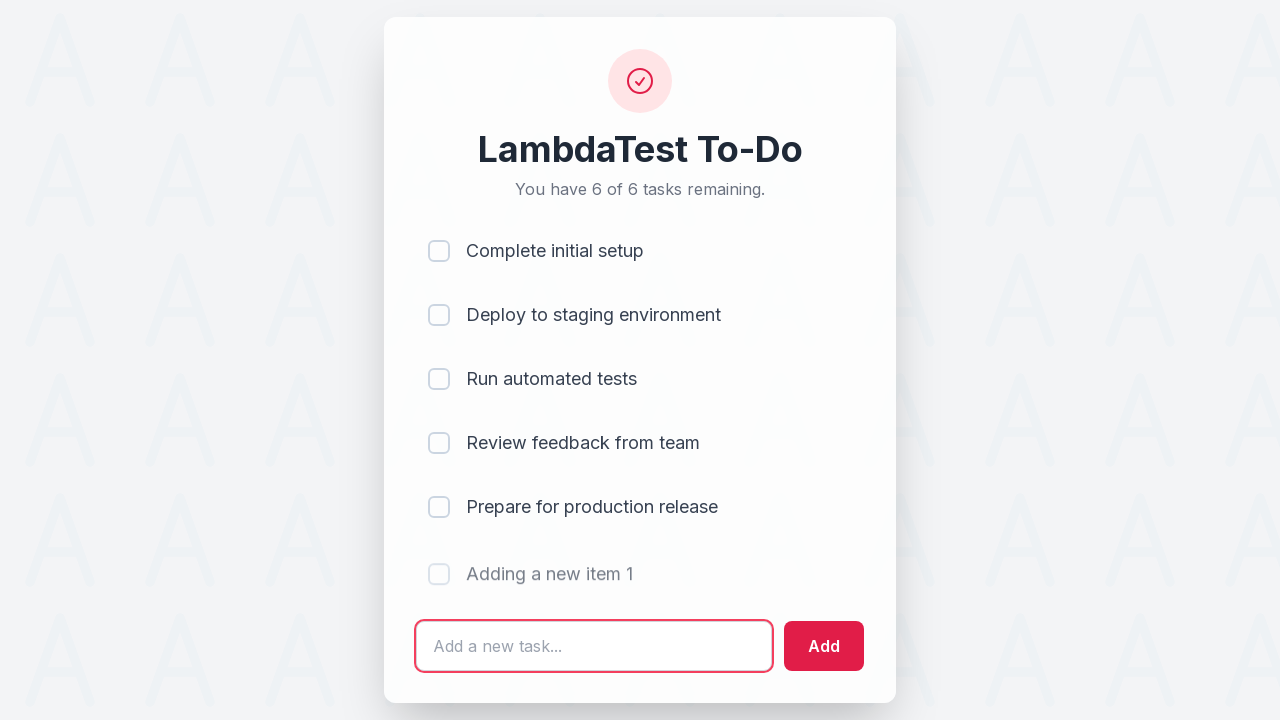

Waited for item 1 to be added to the list
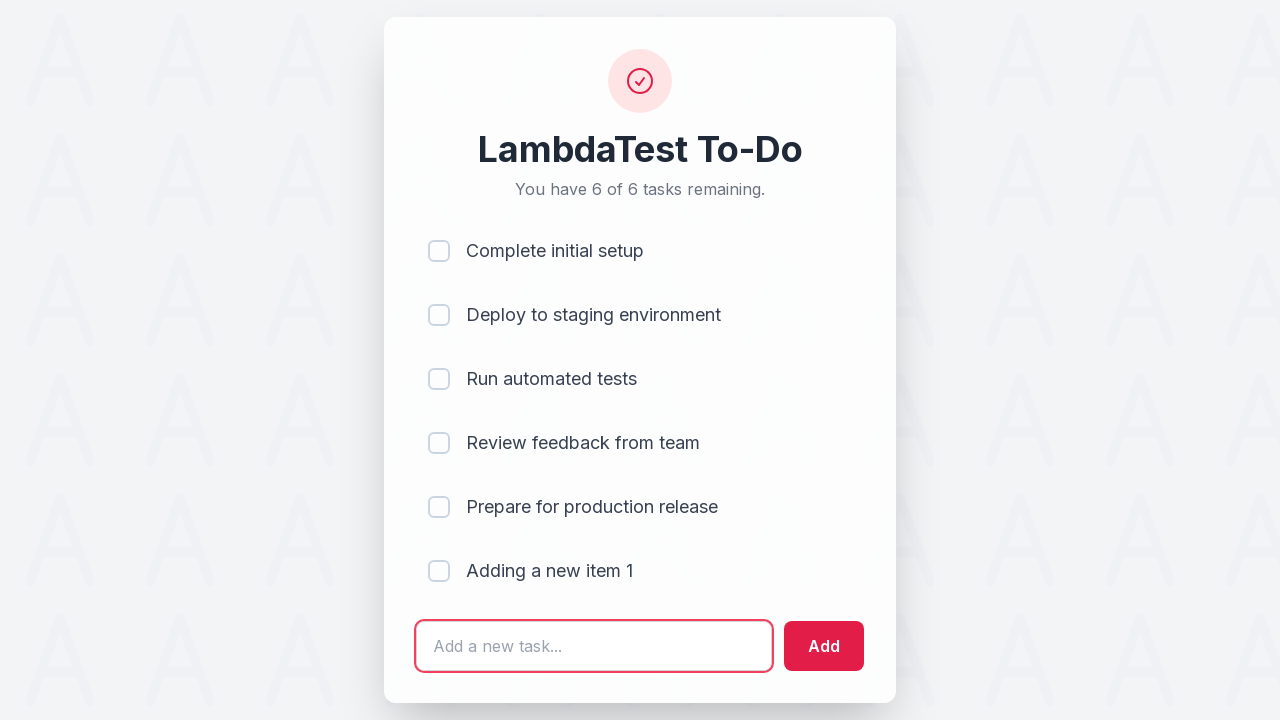

Clicked text input field to add item 2 at (594, 646) on #sampletodotext
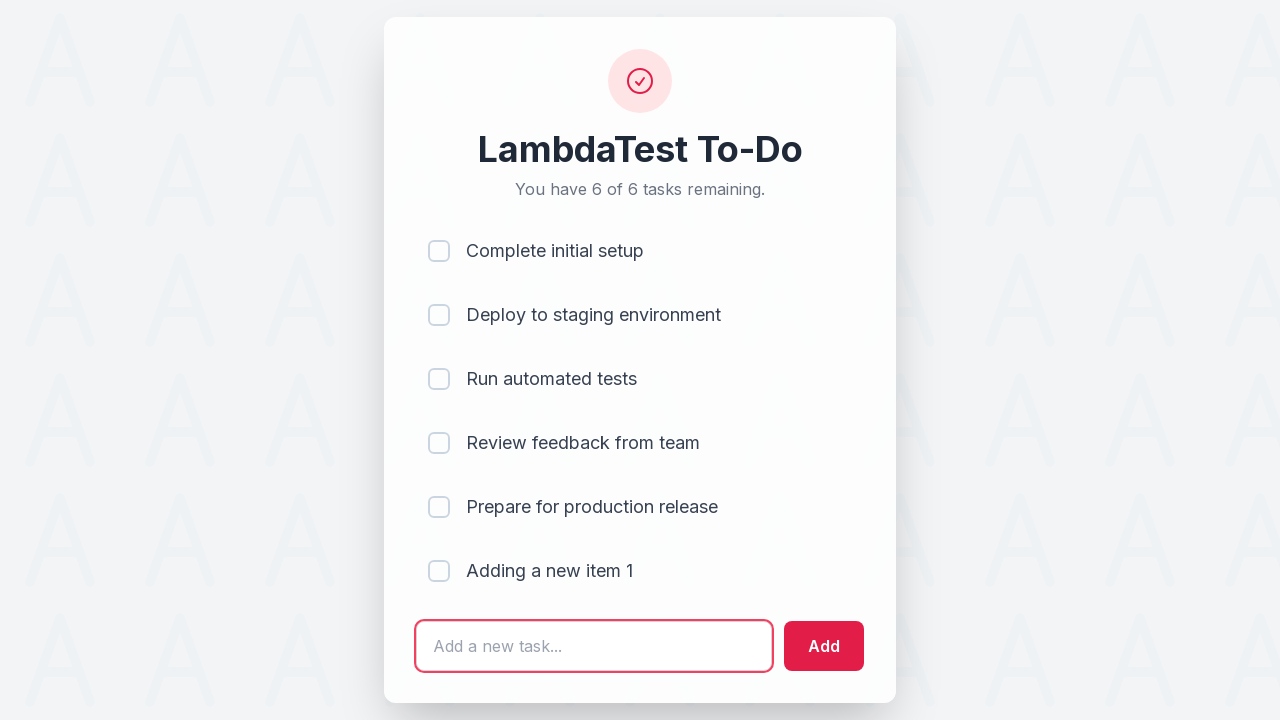

Filled text field with 'Adding a new item 2' on #sampletodotext
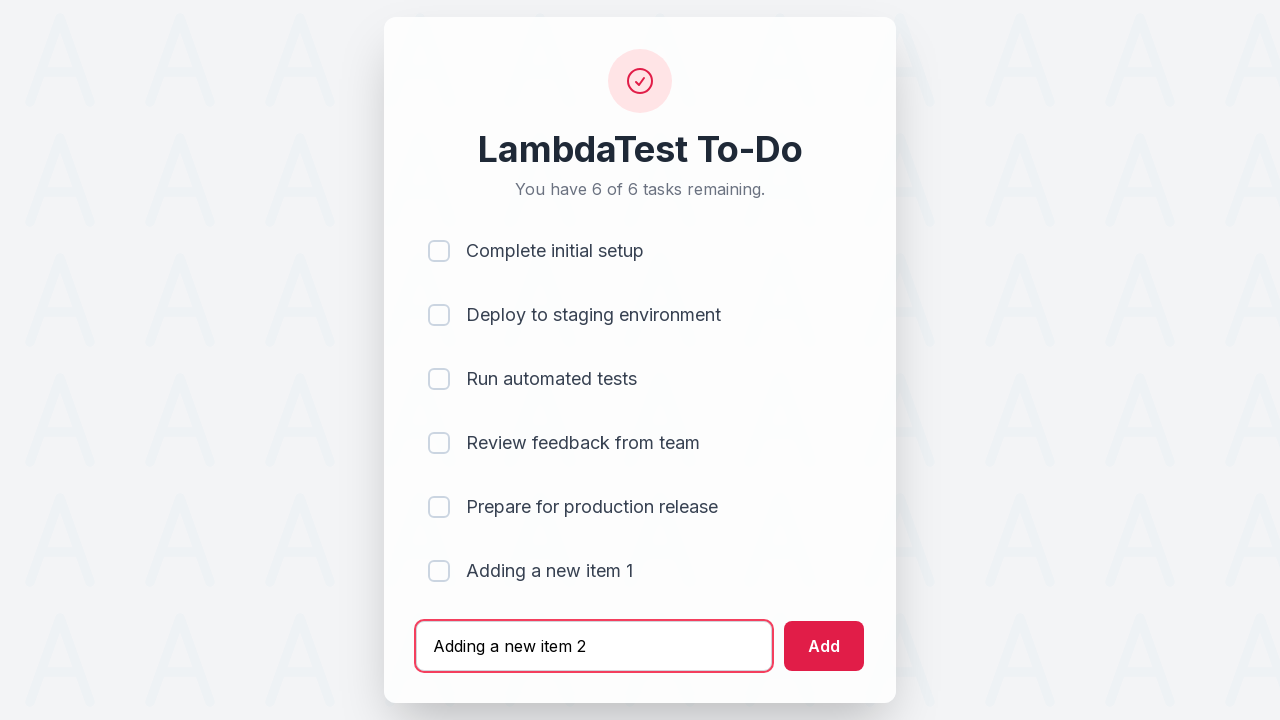

Pressed Enter to add new TODO item 2 on #sampletodotext
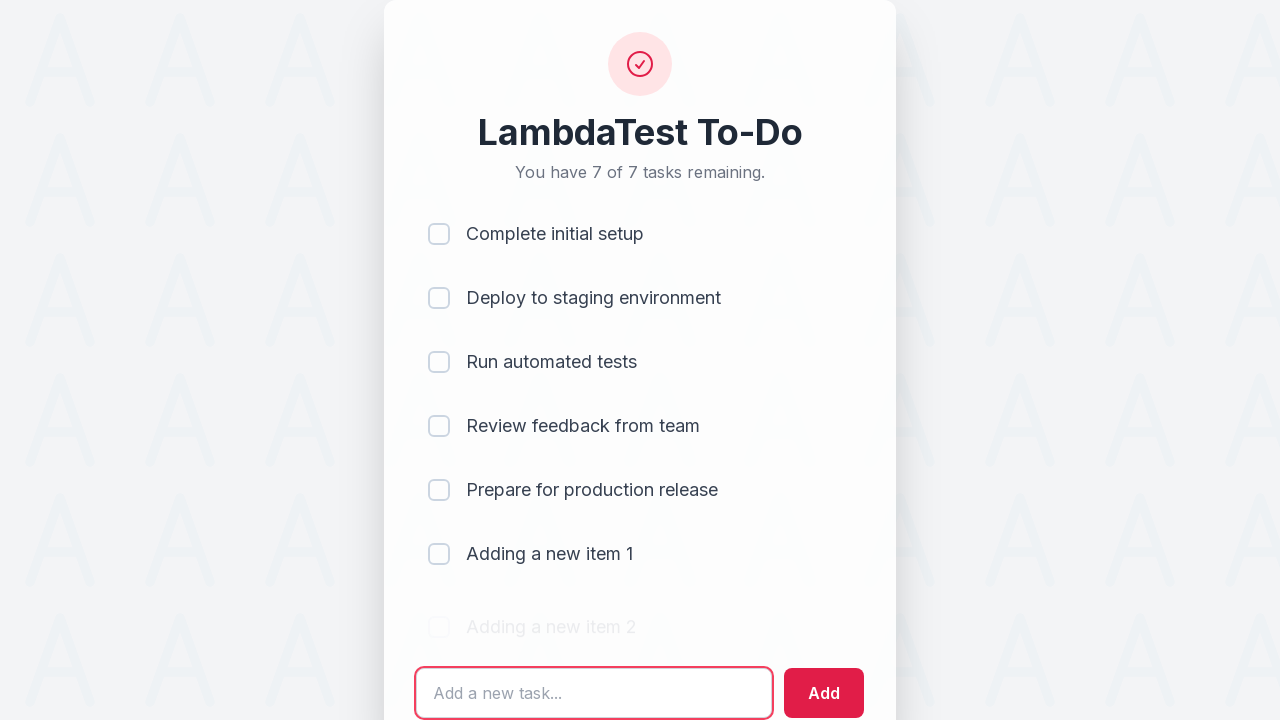

Waited for item 2 to be added to the list
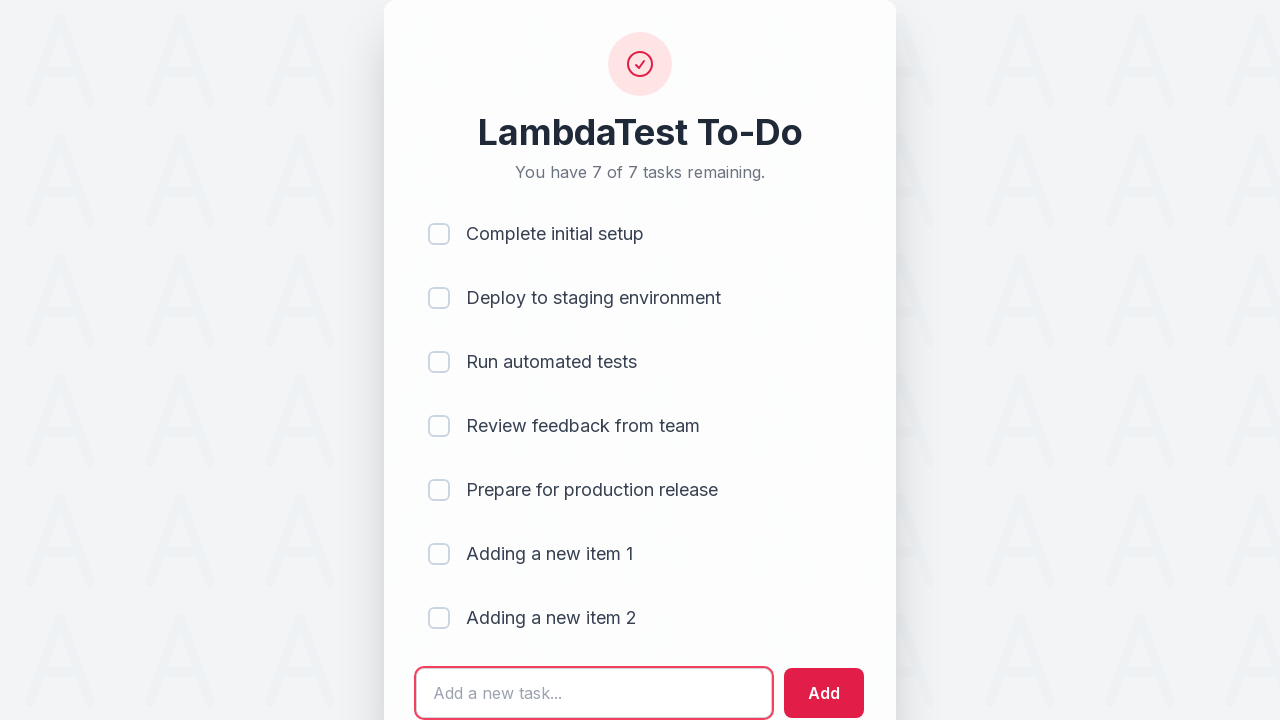

Clicked text input field to add item 3 at (594, 693) on #sampletodotext
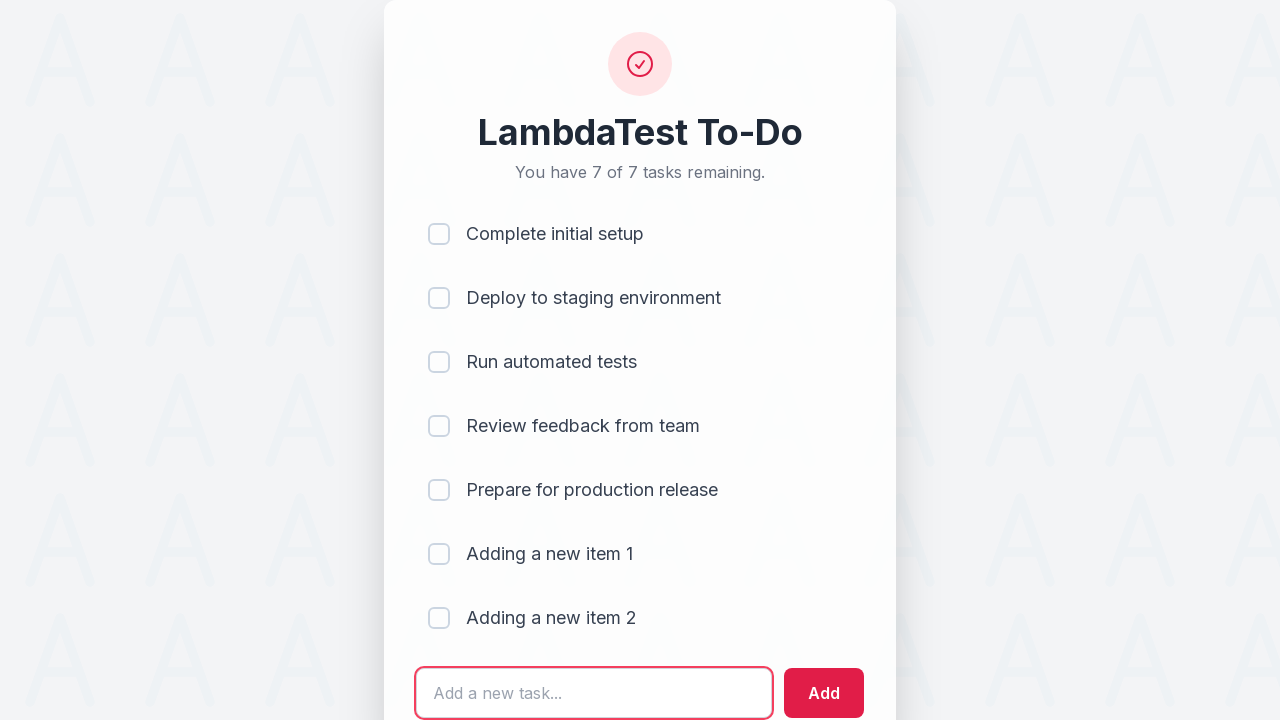

Filled text field with 'Adding a new item 3' on #sampletodotext
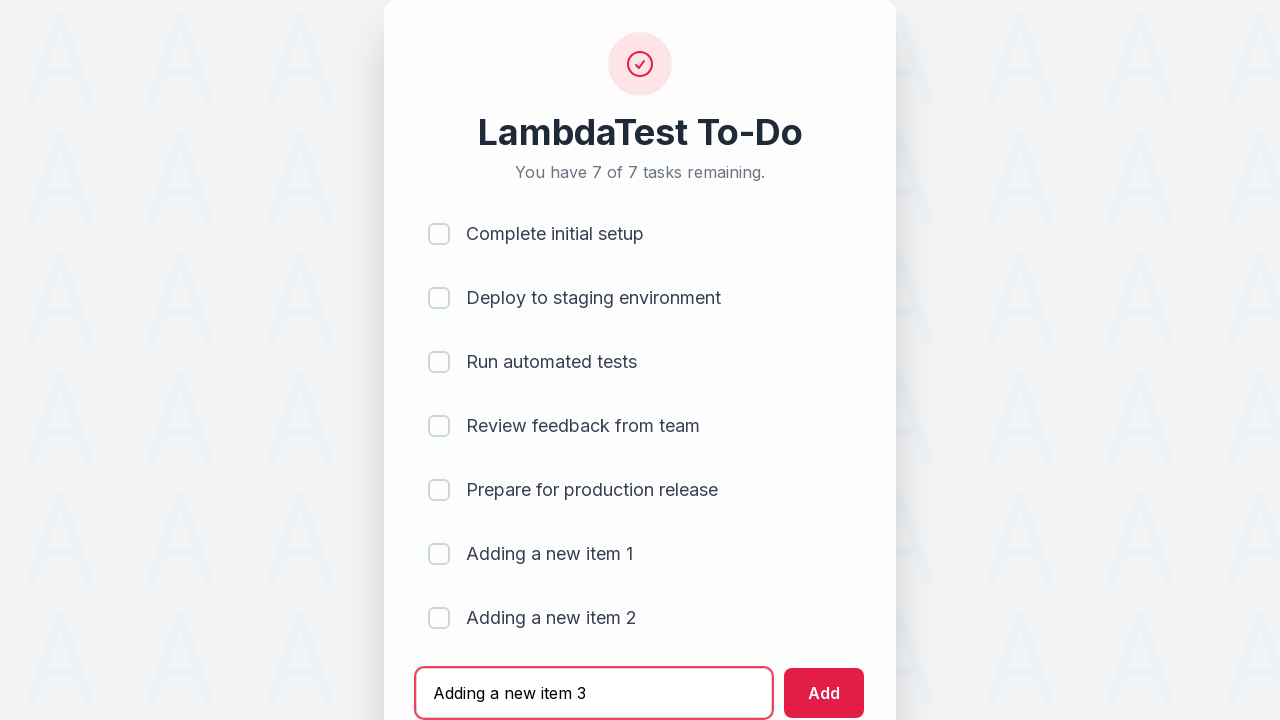

Pressed Enter to add new TODO item 3 on #sampletodotext
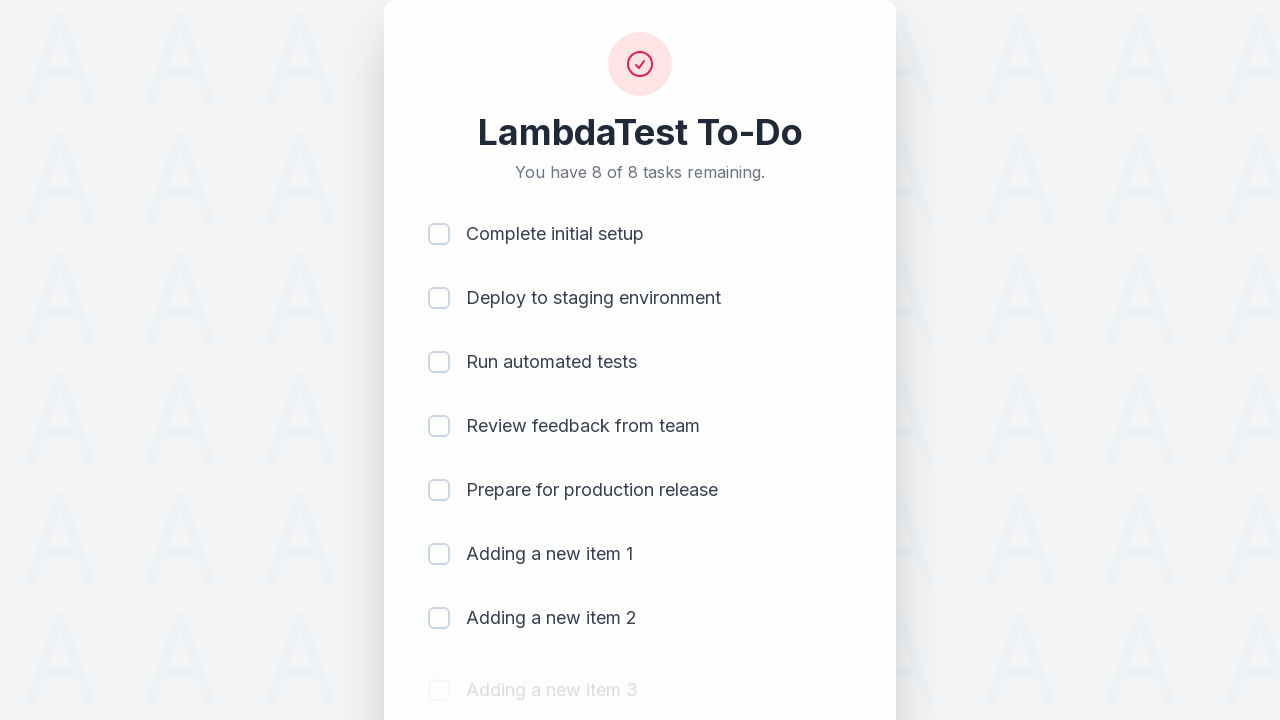

Waited for item 3 to be added to the list
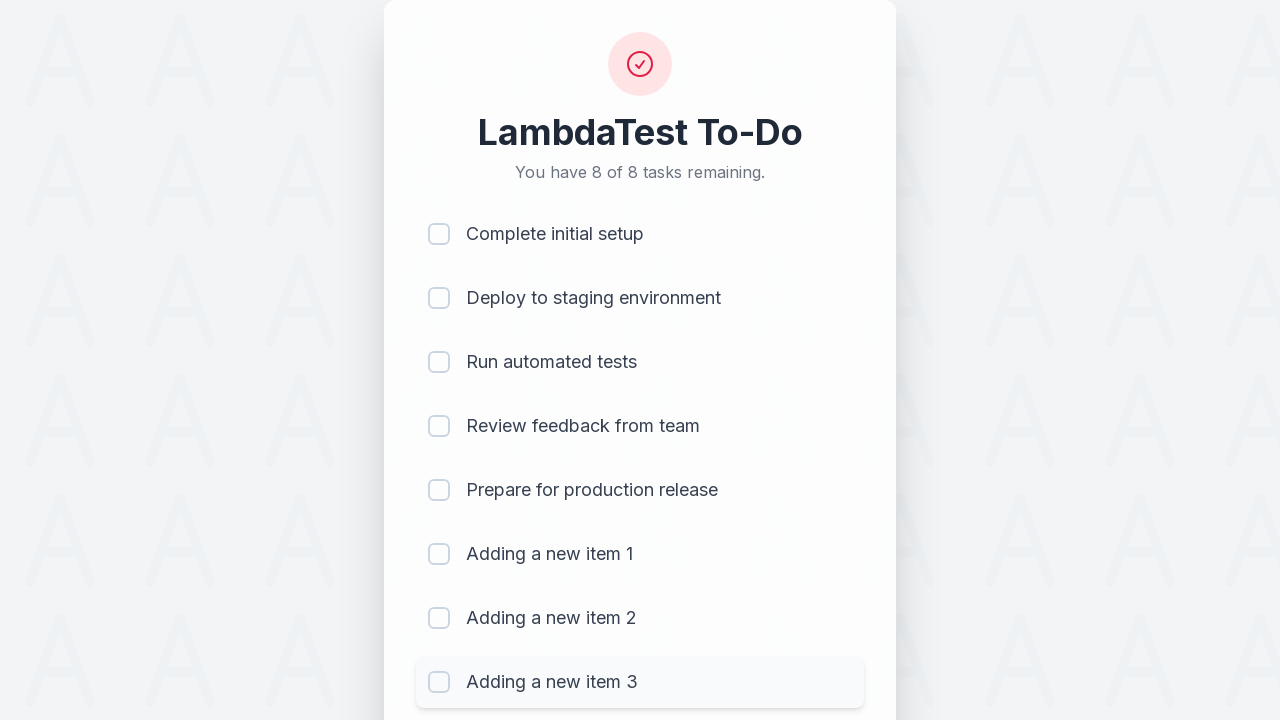

Clicked text input field to add item 4 at (594, 663) on #sampletodotext
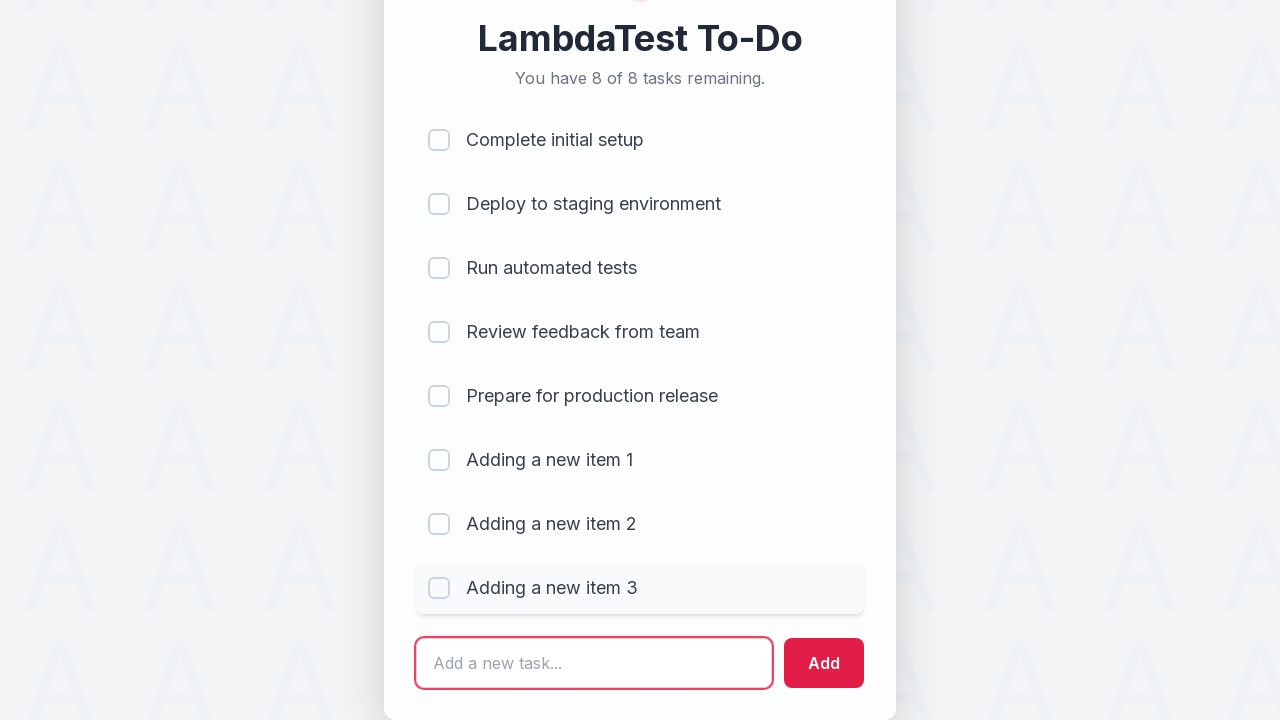

Filled text field with 'Adding a new item 4' on #sampletodotext
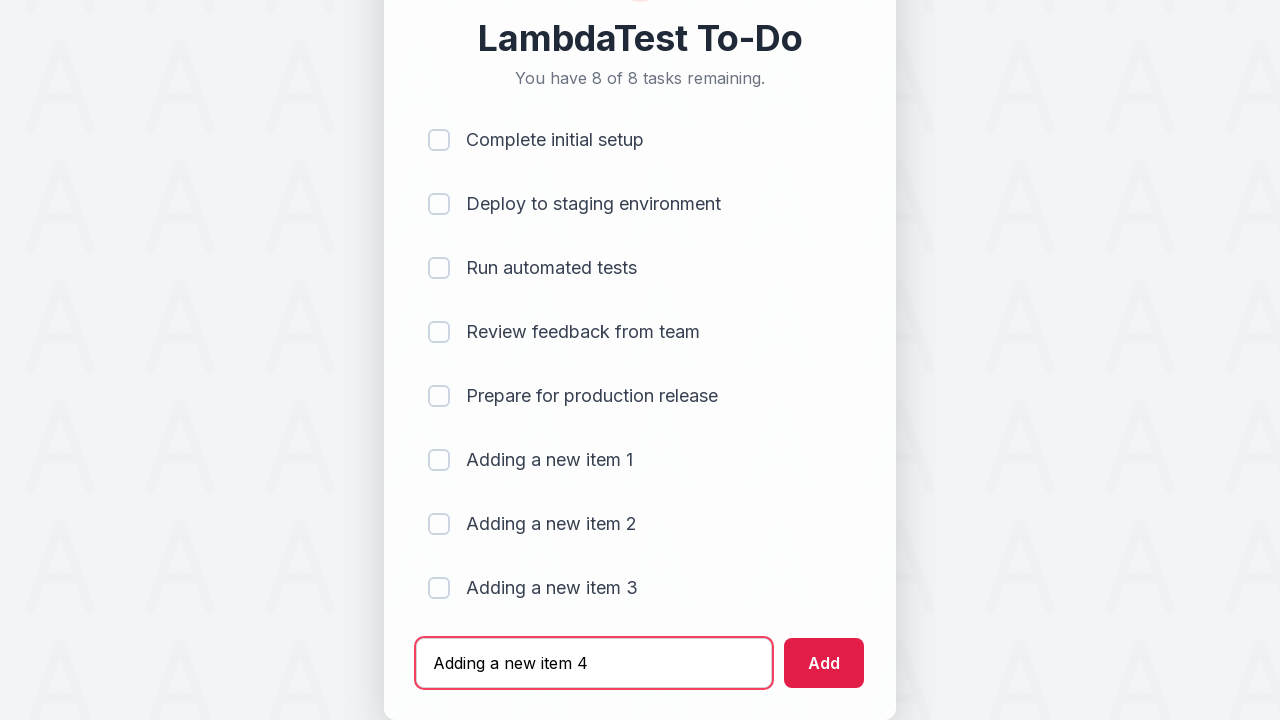

Pressed Enter to add new TODO item 4 on #sampletodotext
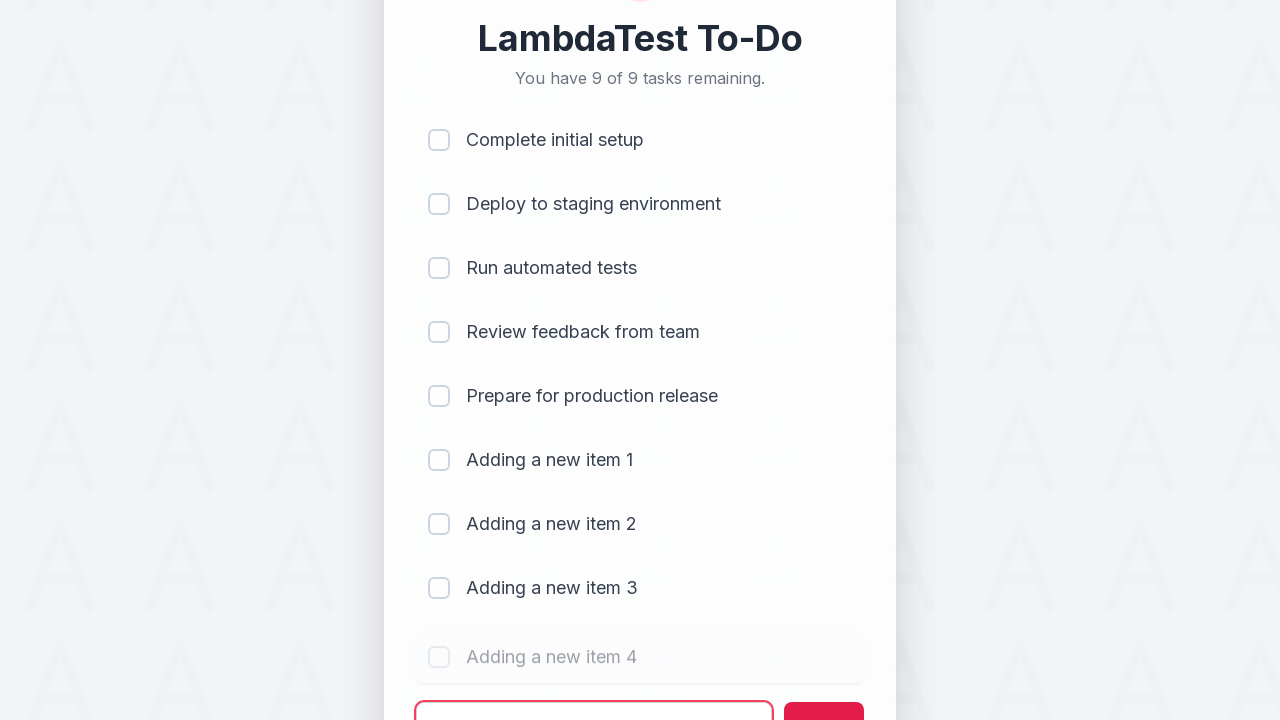

Waited for item 4 to be added to the list
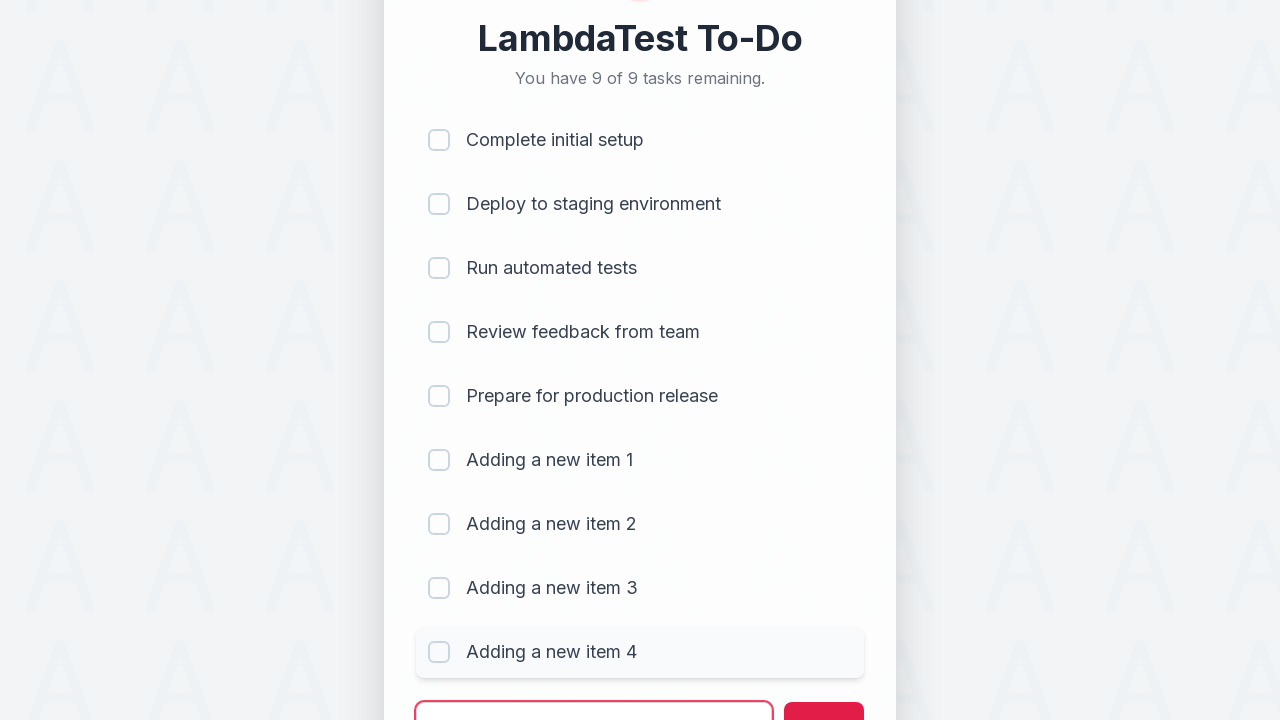

Clicked text input field to add item 5 at (594, 695) on #sampletodotext
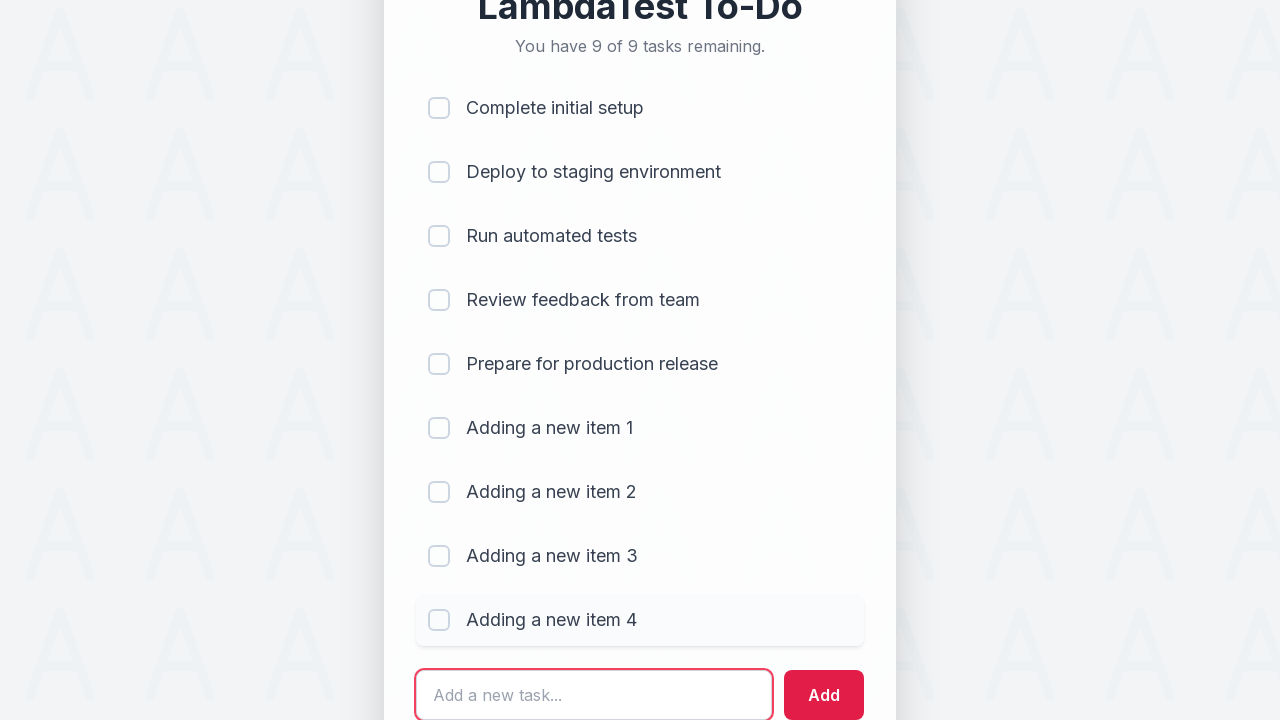

Filled text field with 'Adding a new item 5' on #sampletodotext
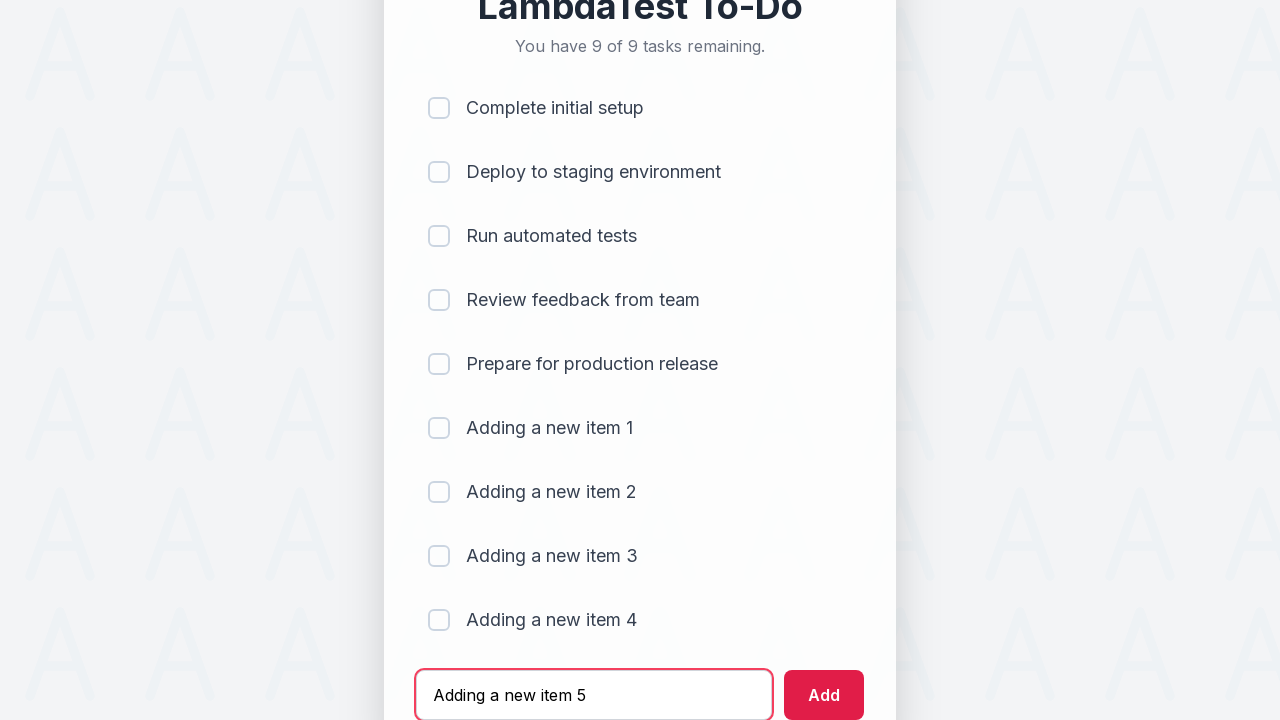

Pressed Enter to add new TODO item 5 on #sampletodotext
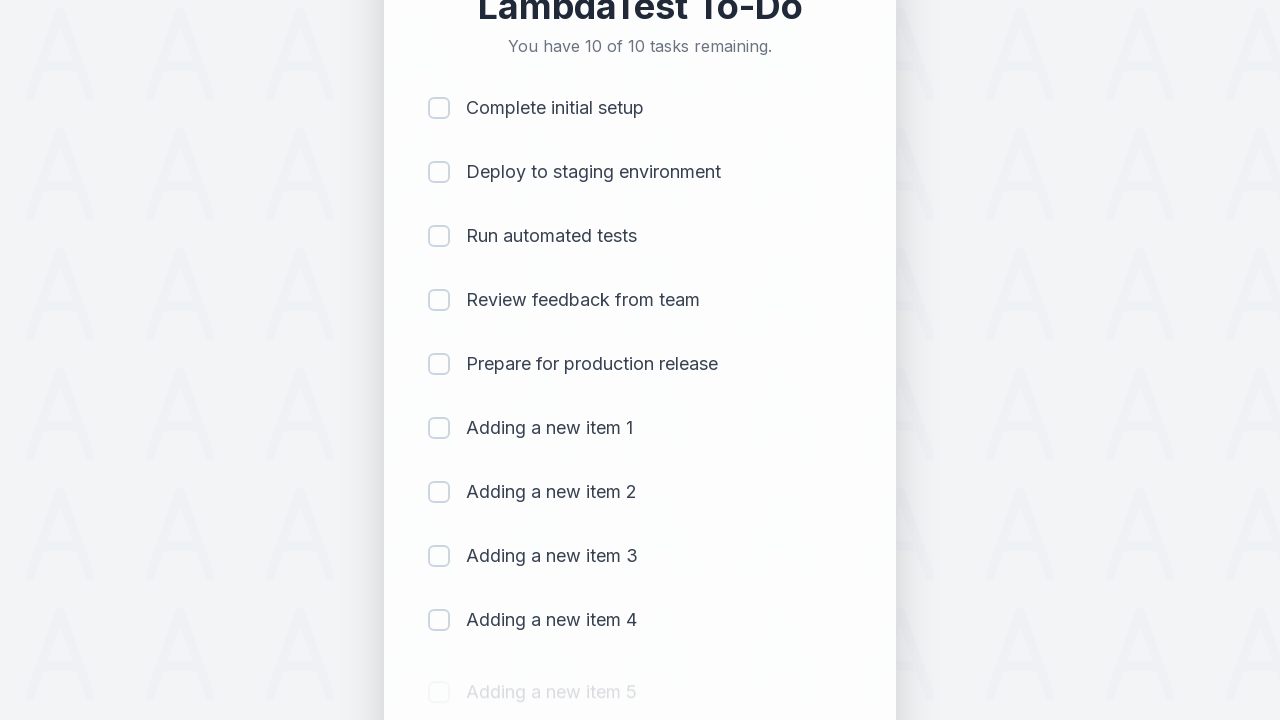

Waited for item 5 to be added to the list
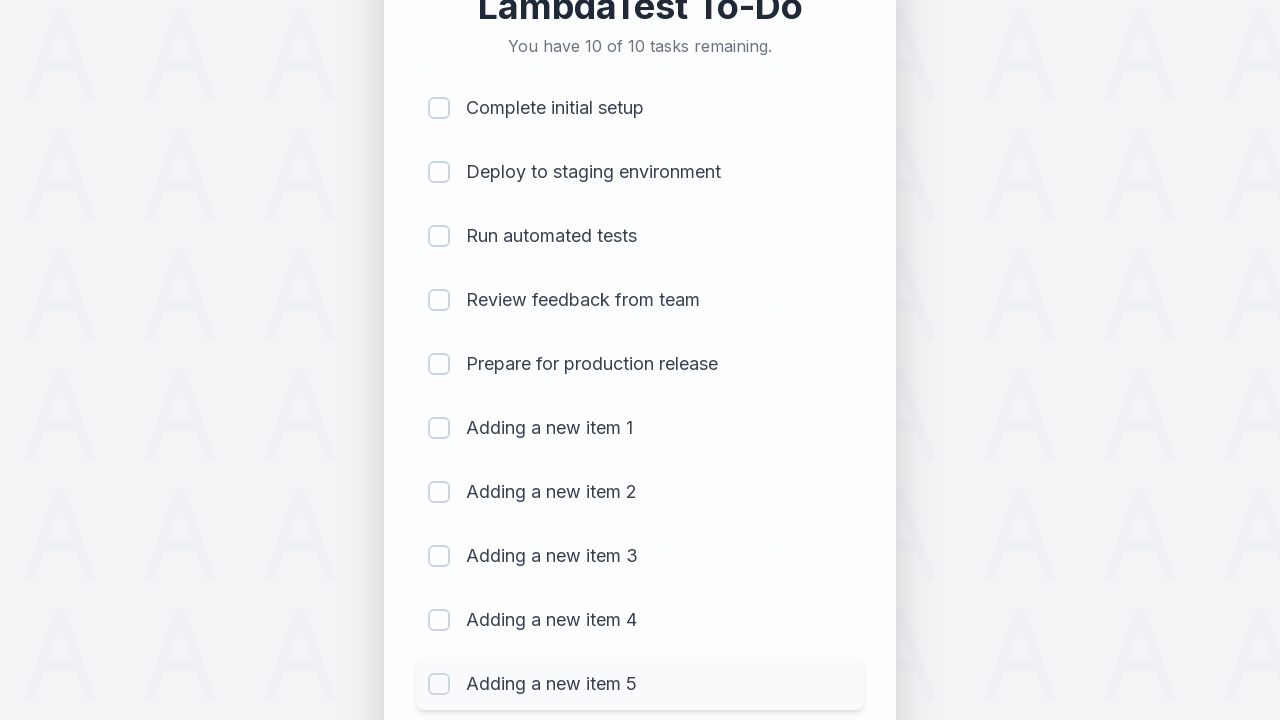

Clicked checkbox to mark item 1 as completed at (439, 108) on (//input[@type='checkbox'])[1]
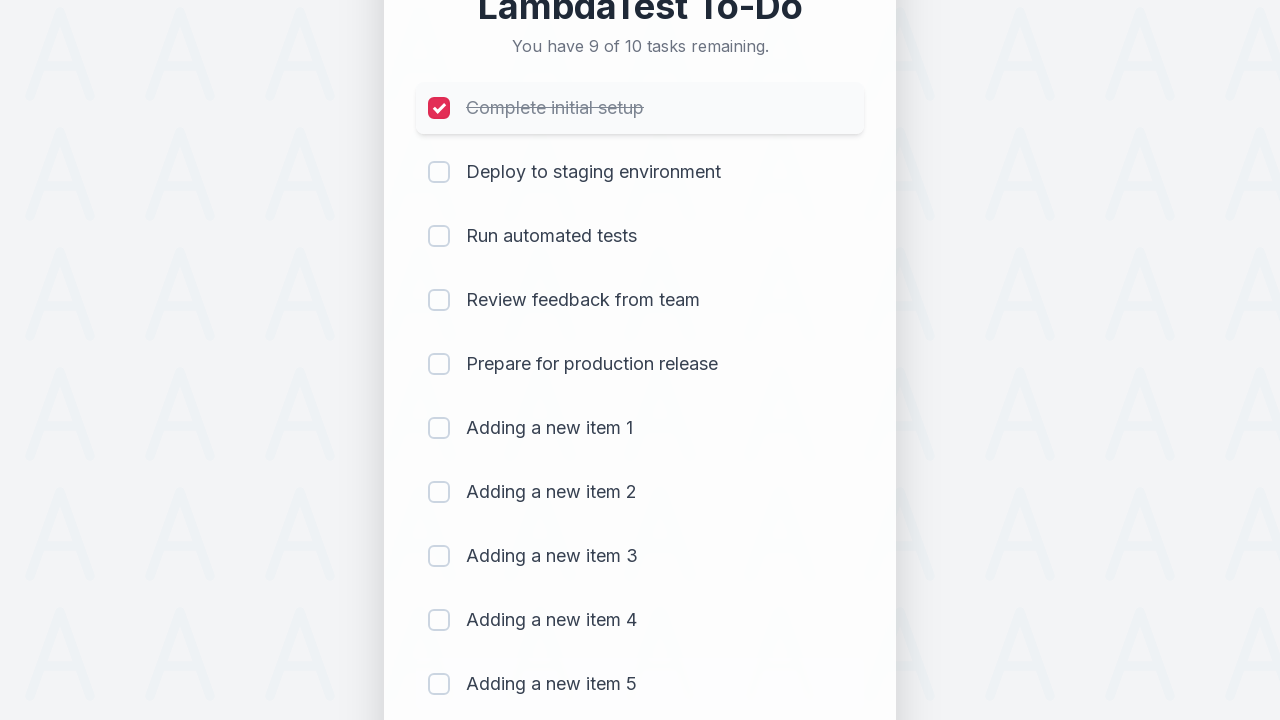

Waited for item 1 to be marked as completed
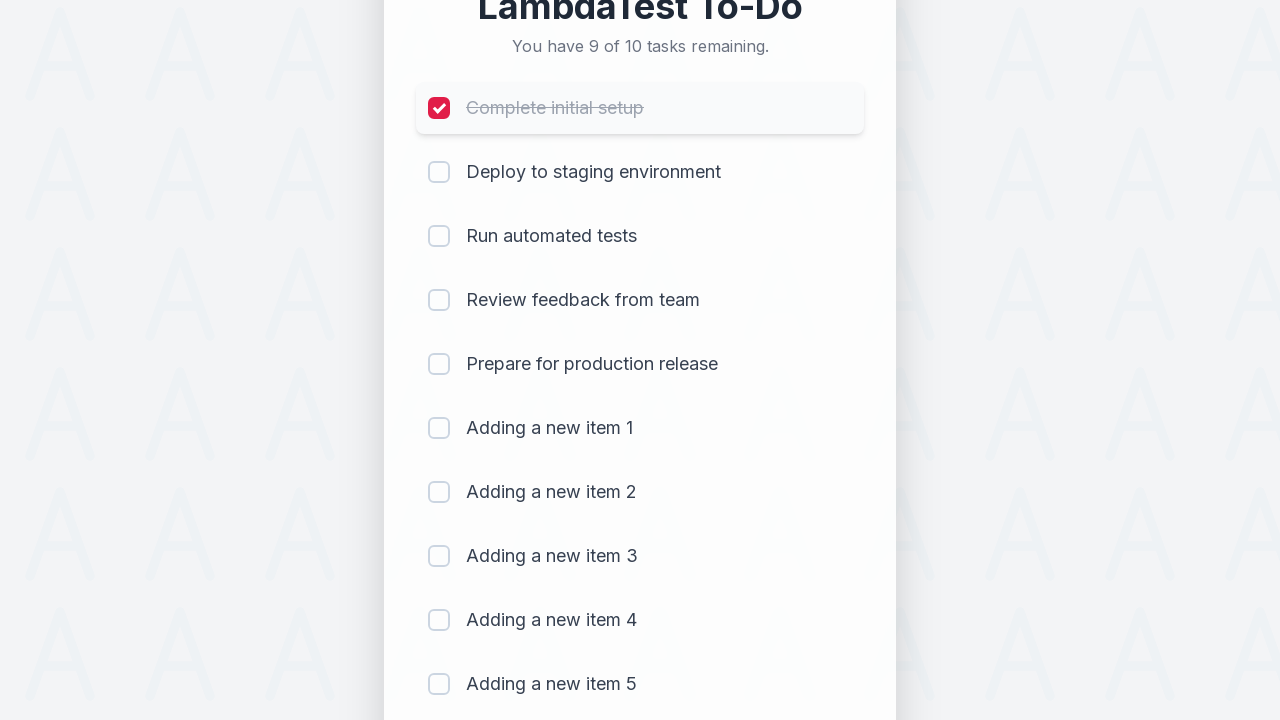

Clicked checkbox to mark item 2 as completed at (439, 172) on (//input[@type='checkbox'])[2]
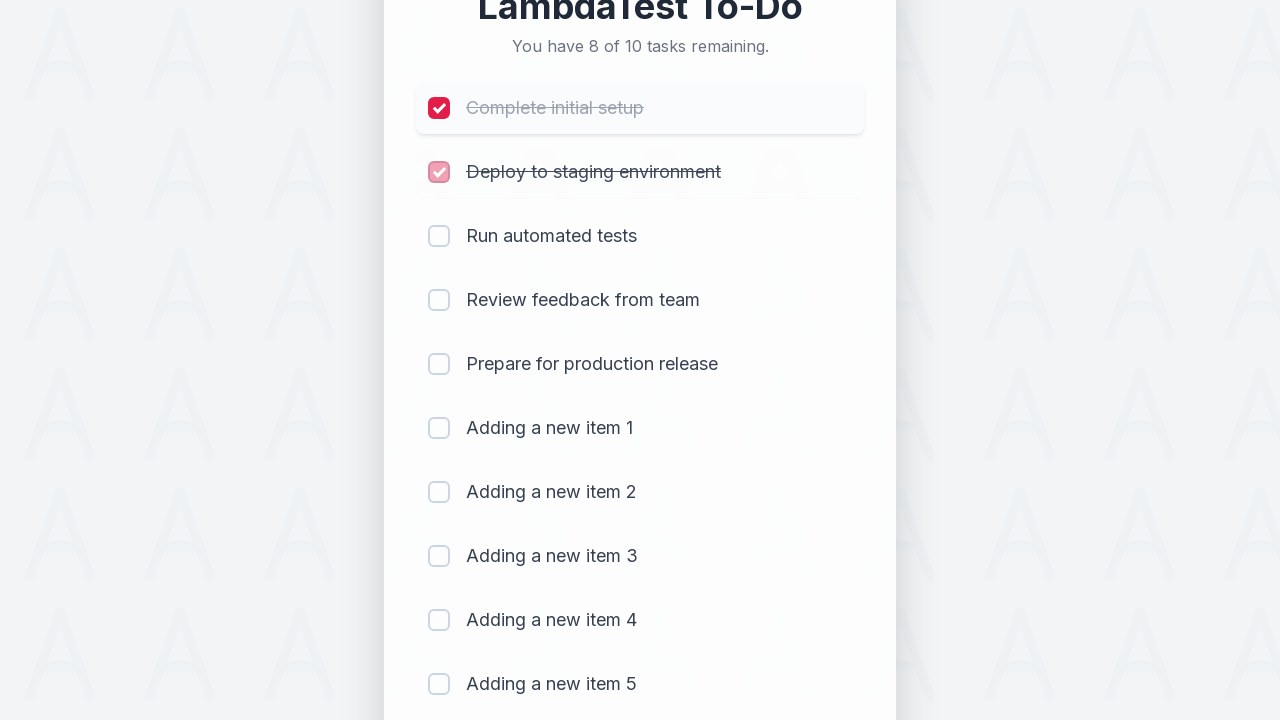

Waited for item 2 to be marked as completed
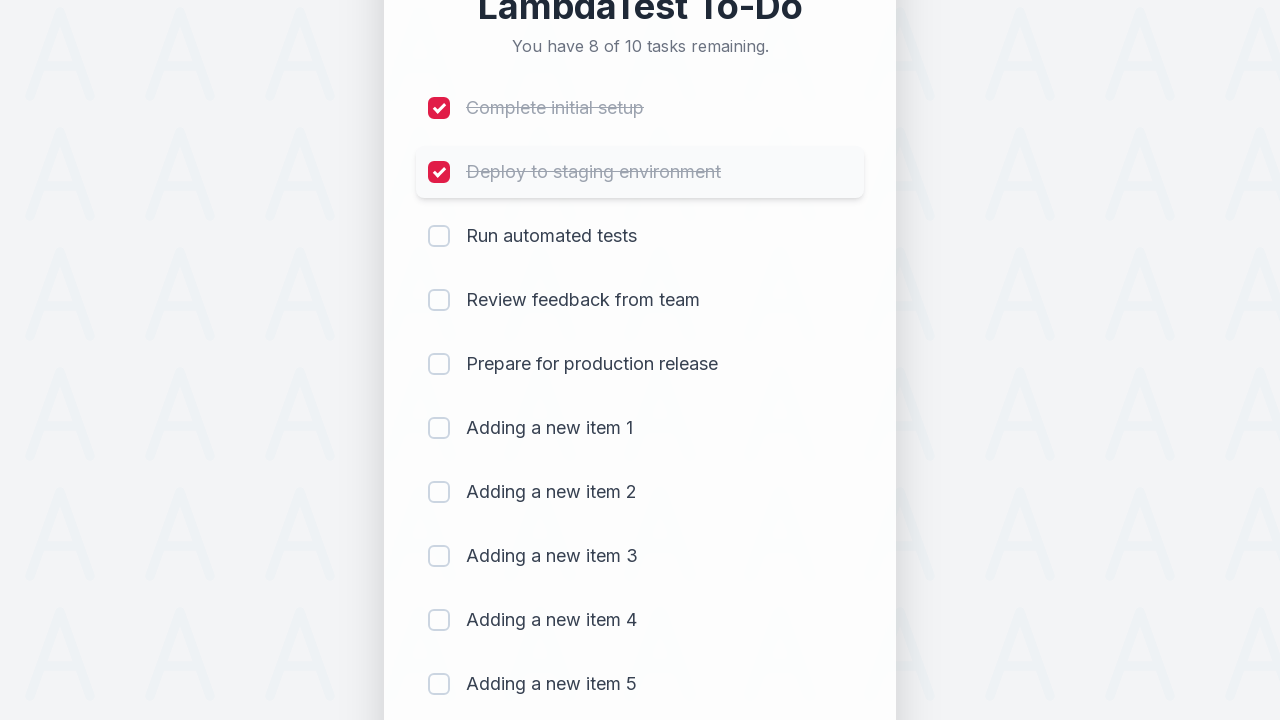

Clicked checkbox to mark item 3 as completed at (439, 236) on (//input[@type='checkbox'])[3]
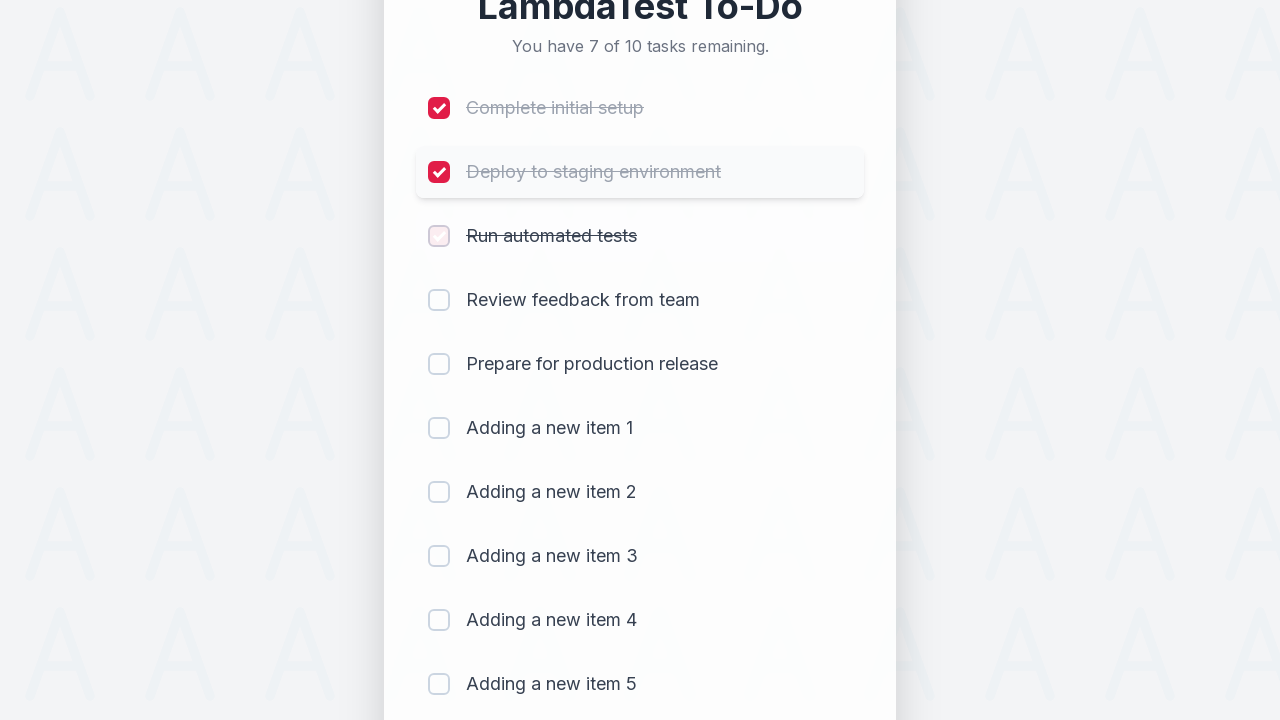

Waited for item 3 to be marked as completed
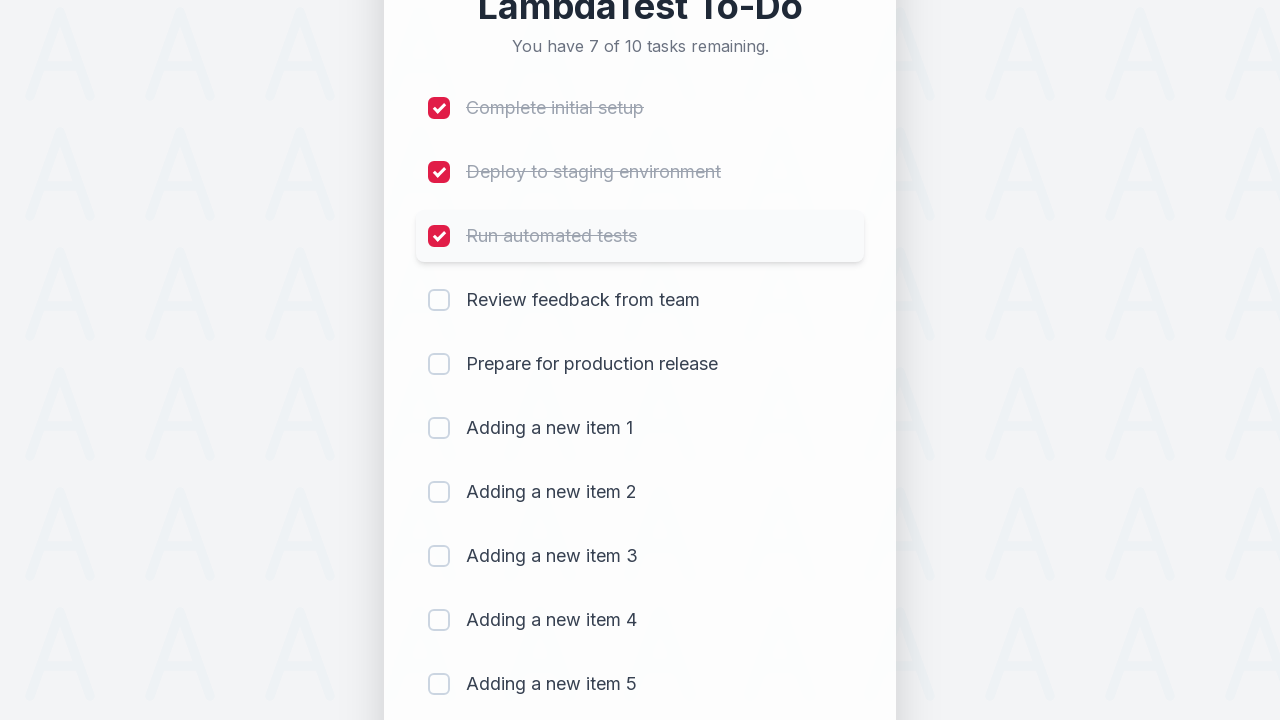

Clicked checkbox to mark item 4 as completed at (439, 300) on (//input[@type='checkbox'])[4]
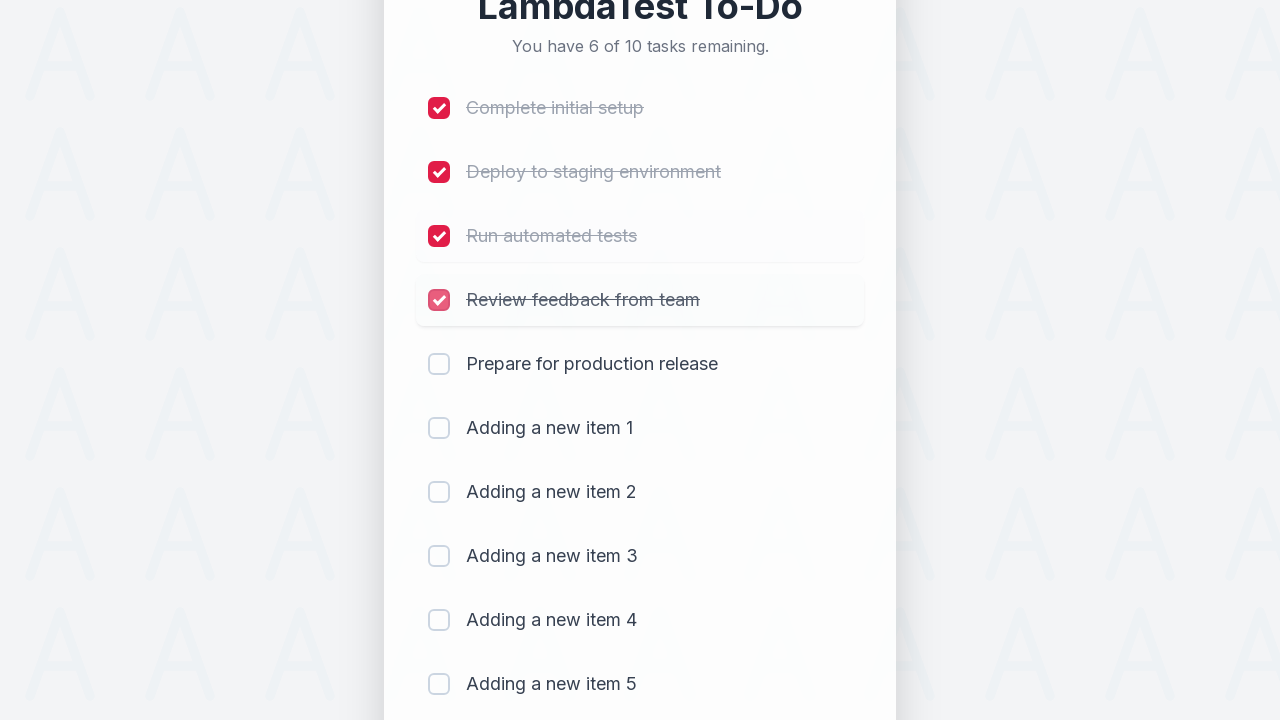

Waited for item 4 to be marked as completed
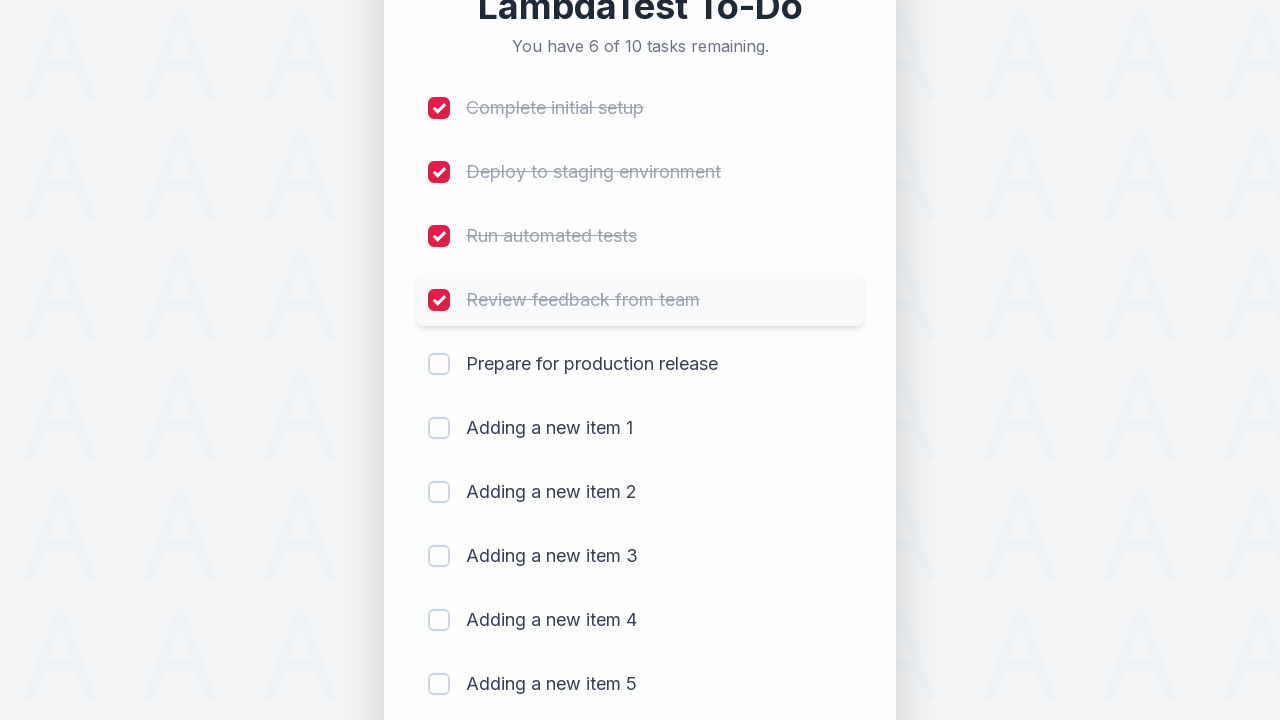

Clicked checkbox to mark item 5 as completed at (439, 364) on (//input[@type='checkbox'])[5]
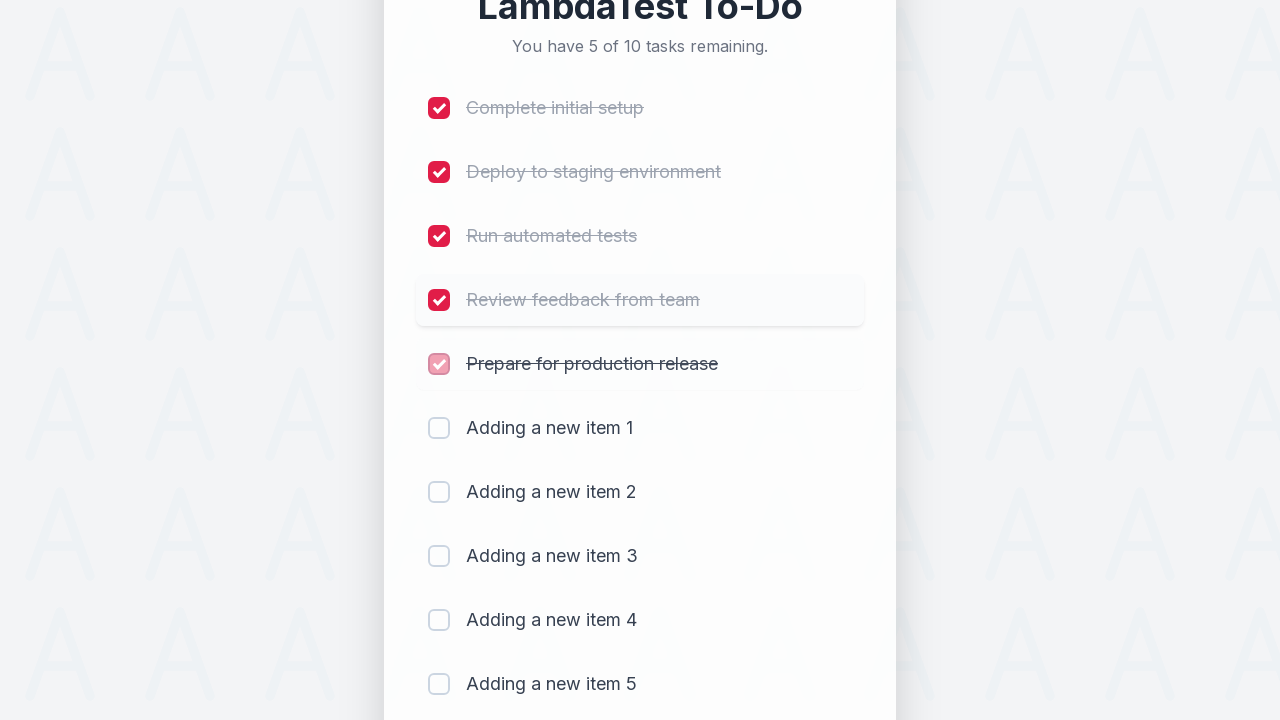

Waited for item 5 to be marked as completed
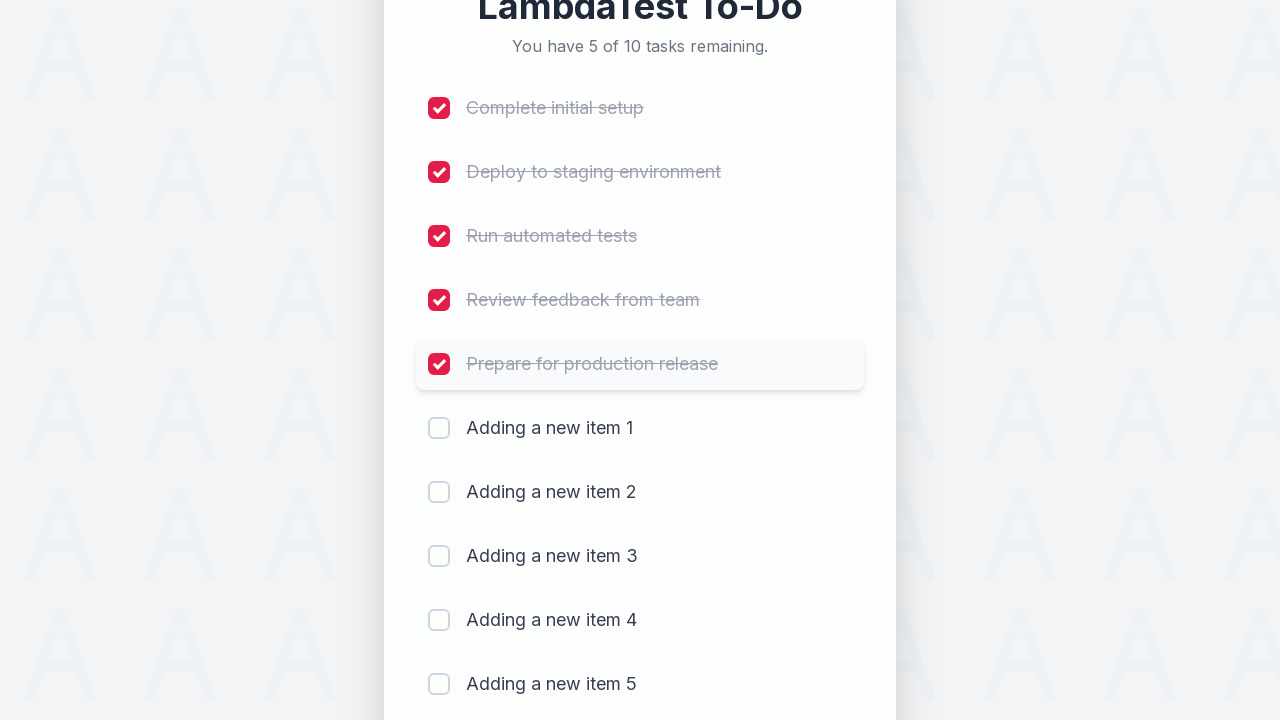

Clicked checkbox to mark item 6 as completed at (439, 428) on (//input[@type='checkbox'])[6]
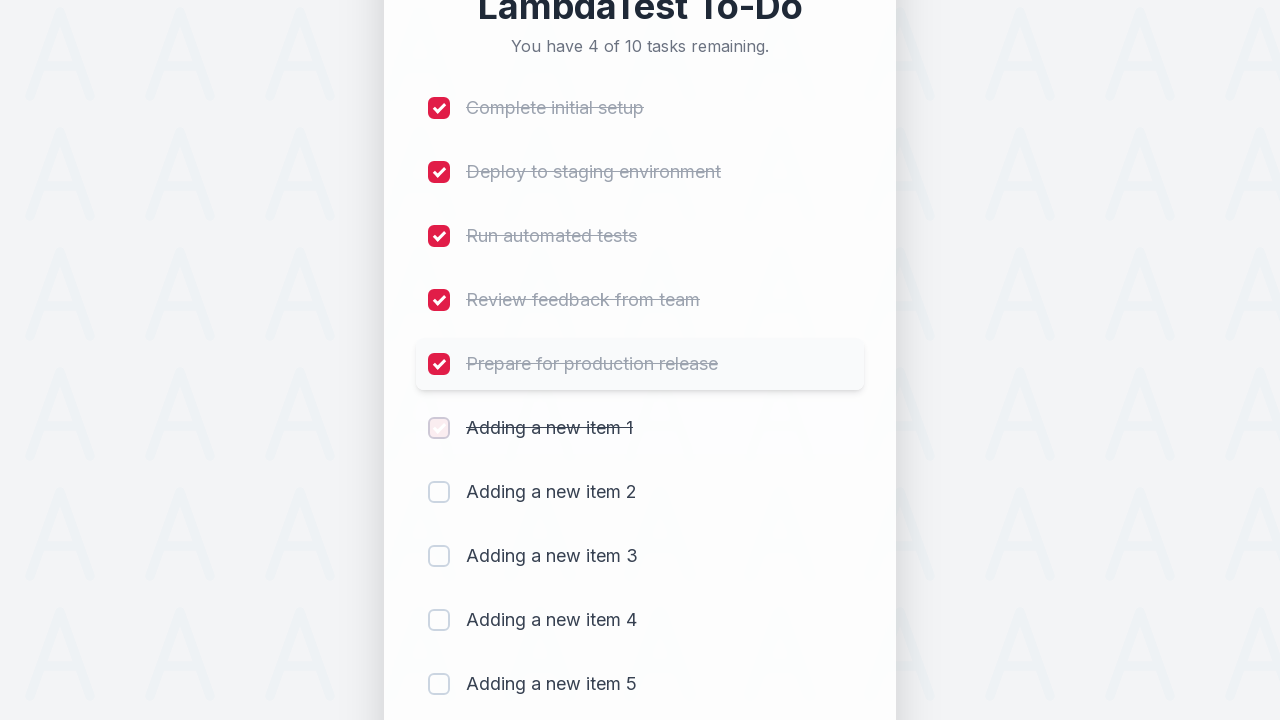

Waited for item 6 to be marked as completed
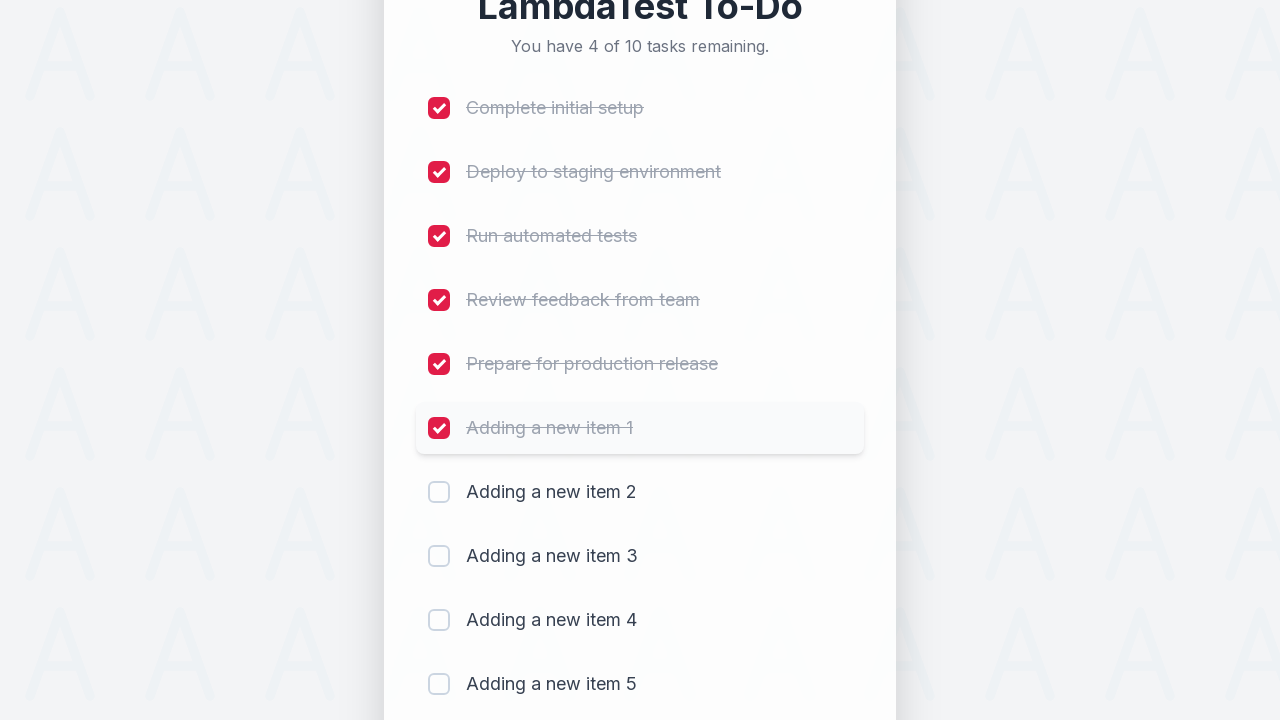

Clicked checkbox to mark item 7 as completed at (439, 492) on (//input[@type='checkbox'])[7]
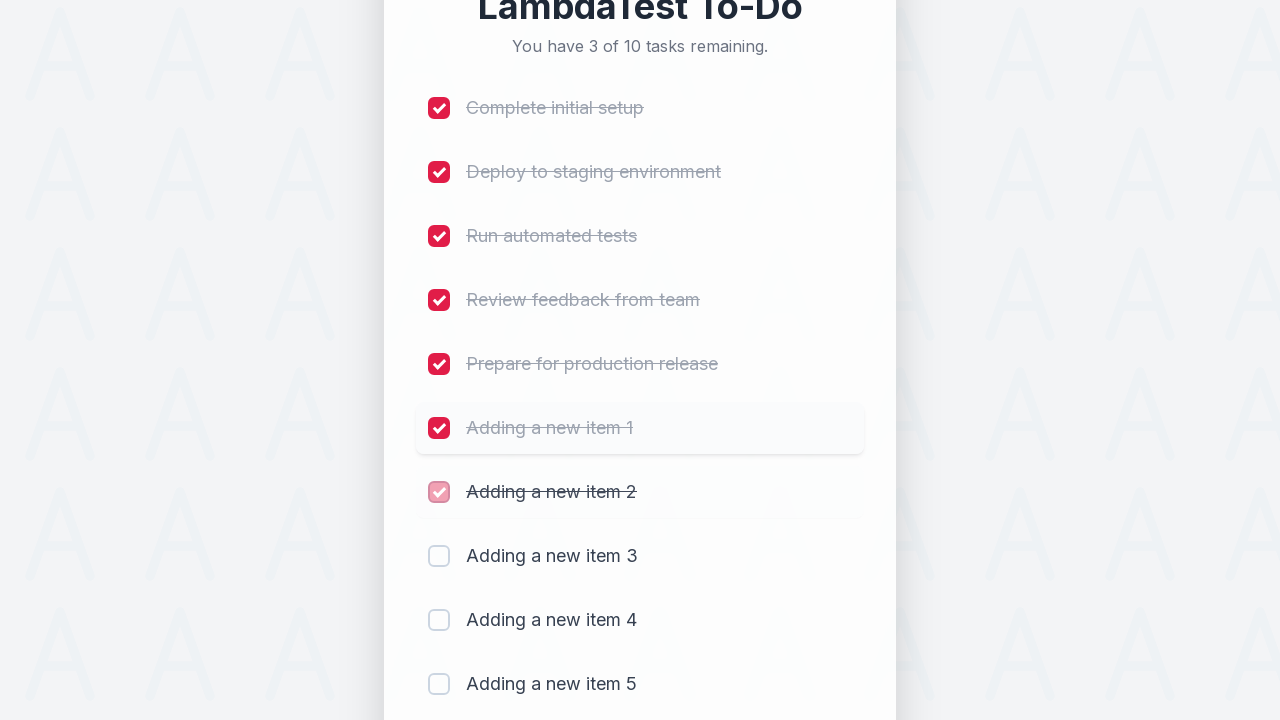

Waited for item 7 to be marked as completed
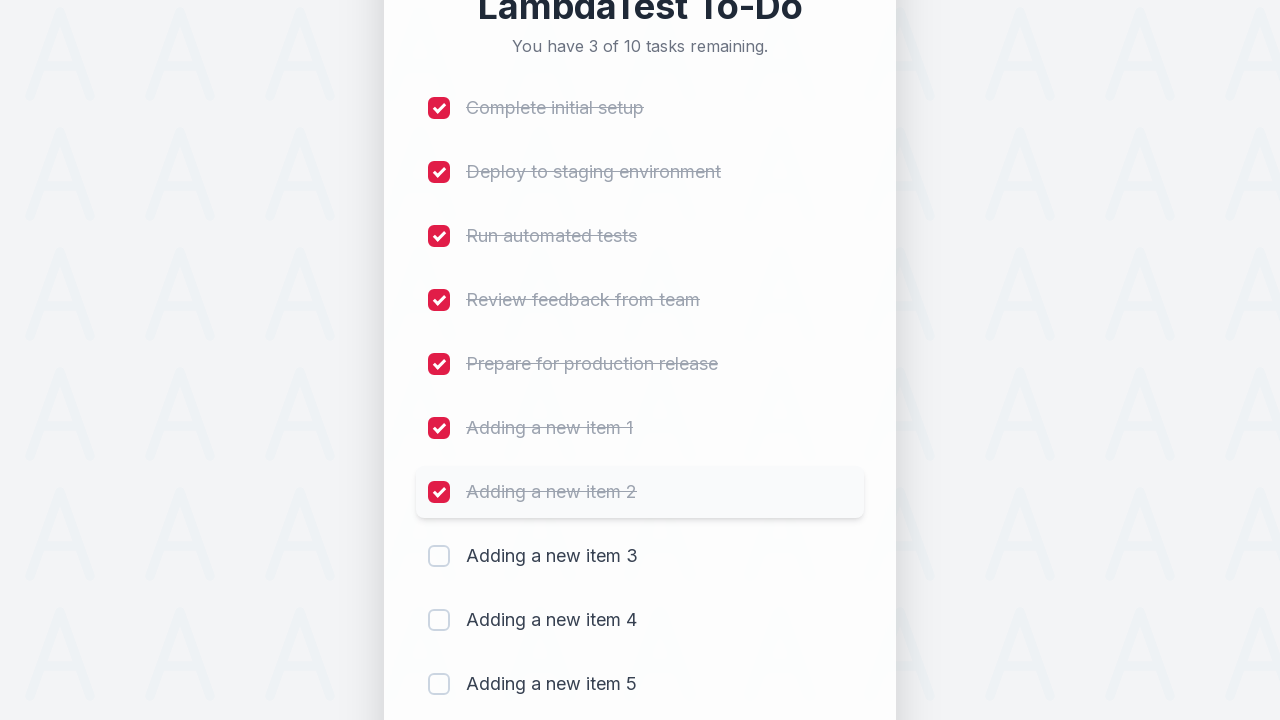

Clicked checkbox to mark item 8 as completed at (439, 556) on (//input[@type='checkbox'])[8]
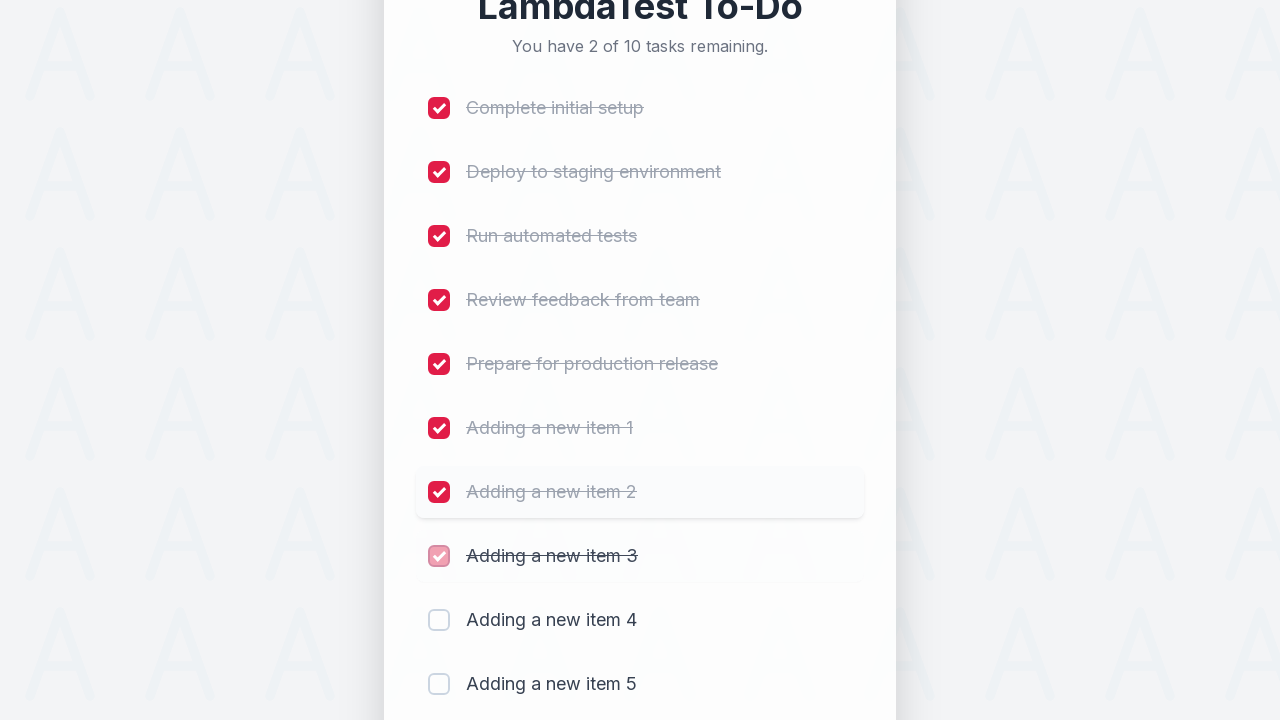

Waited for item 8 to be marked as completed
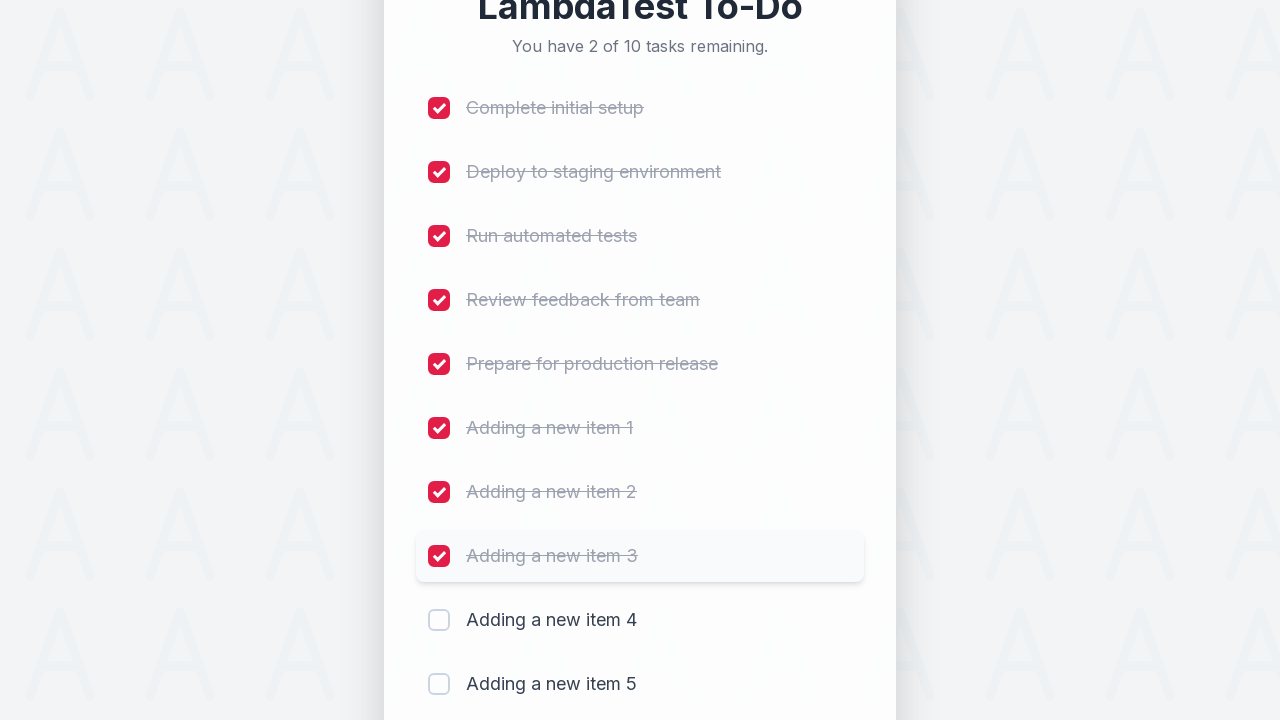

Clicked checkbox to mark item 9 as completed at (439, 620) on (//input[@type='checkbox'])[9]
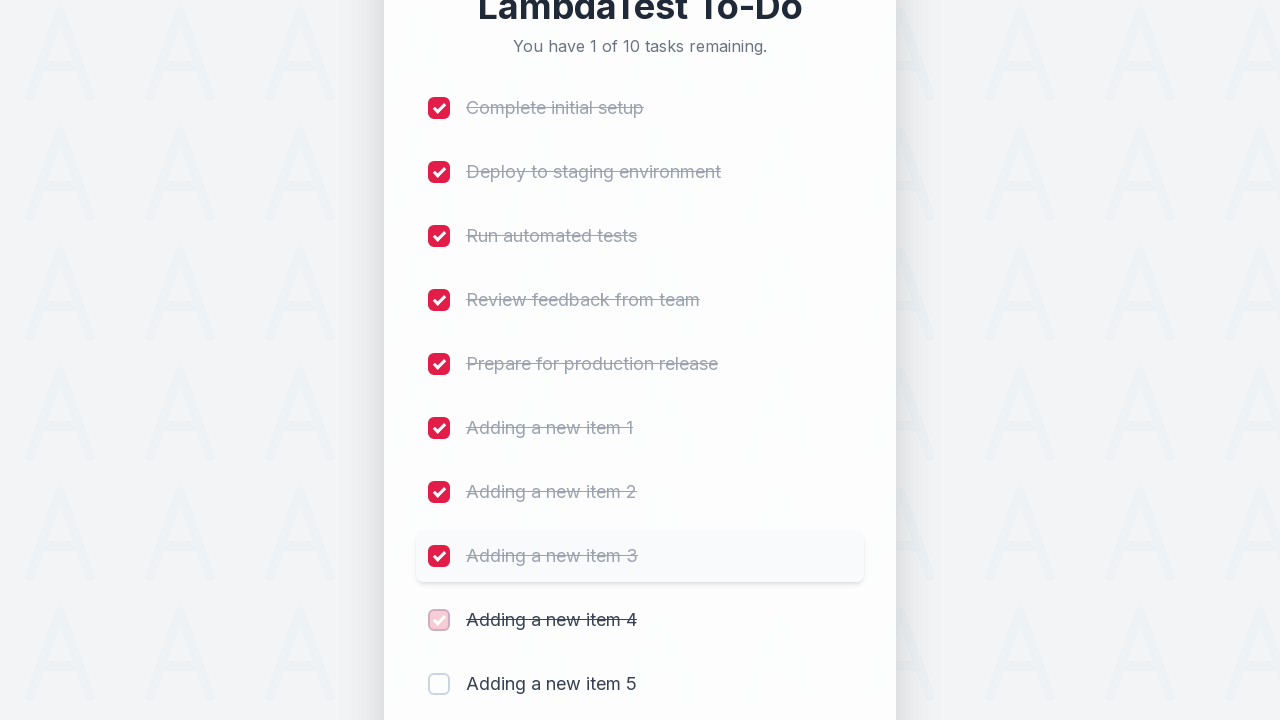

Waited for item 9 to be marked as completed
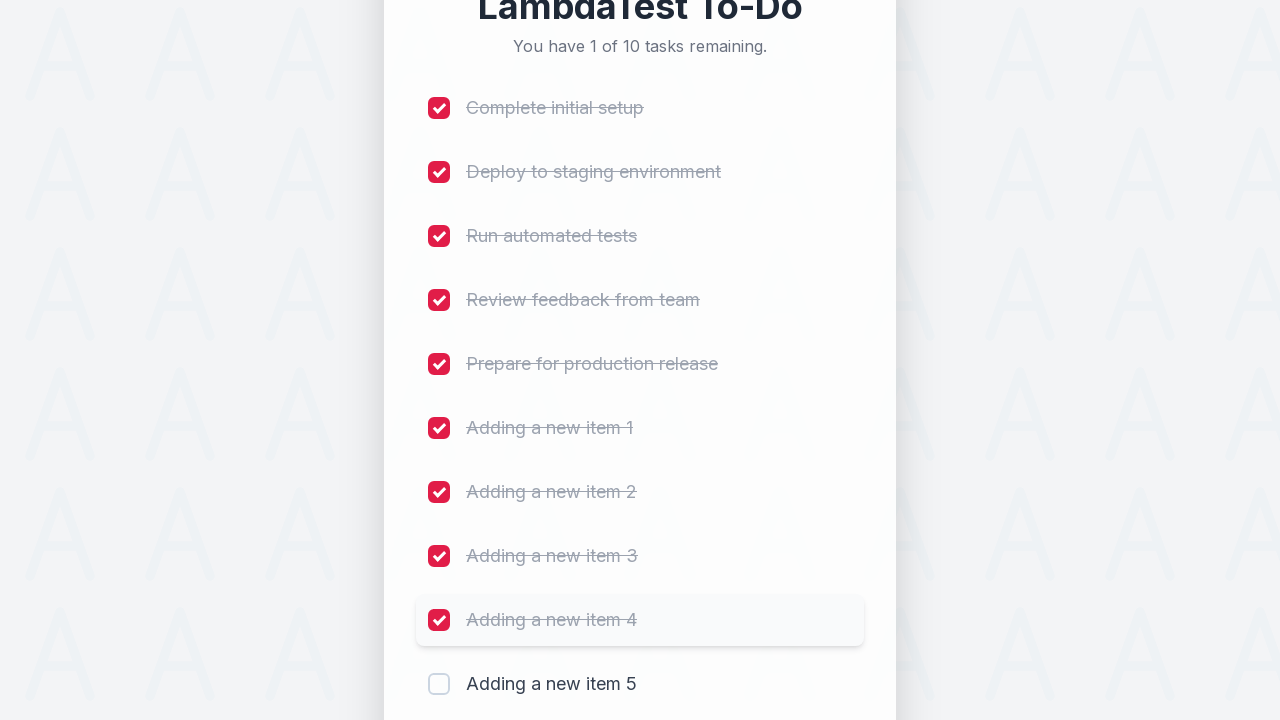

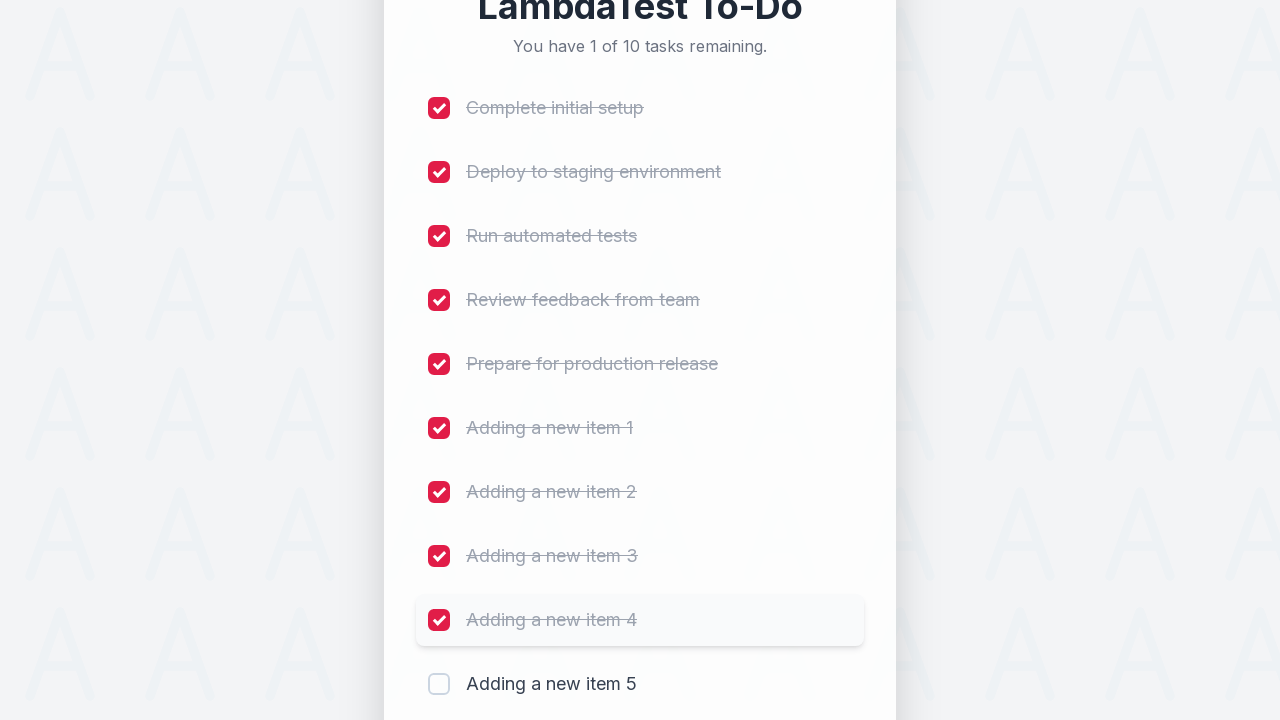